Tests a bootstrap date picker by clicking to open it, navigating through months using previous/next buttons to reach May 2024, and selecting day 25.

Starting URL: https://www.lambdatest.com/selenium-playground/bootstrap-date-picker-demo

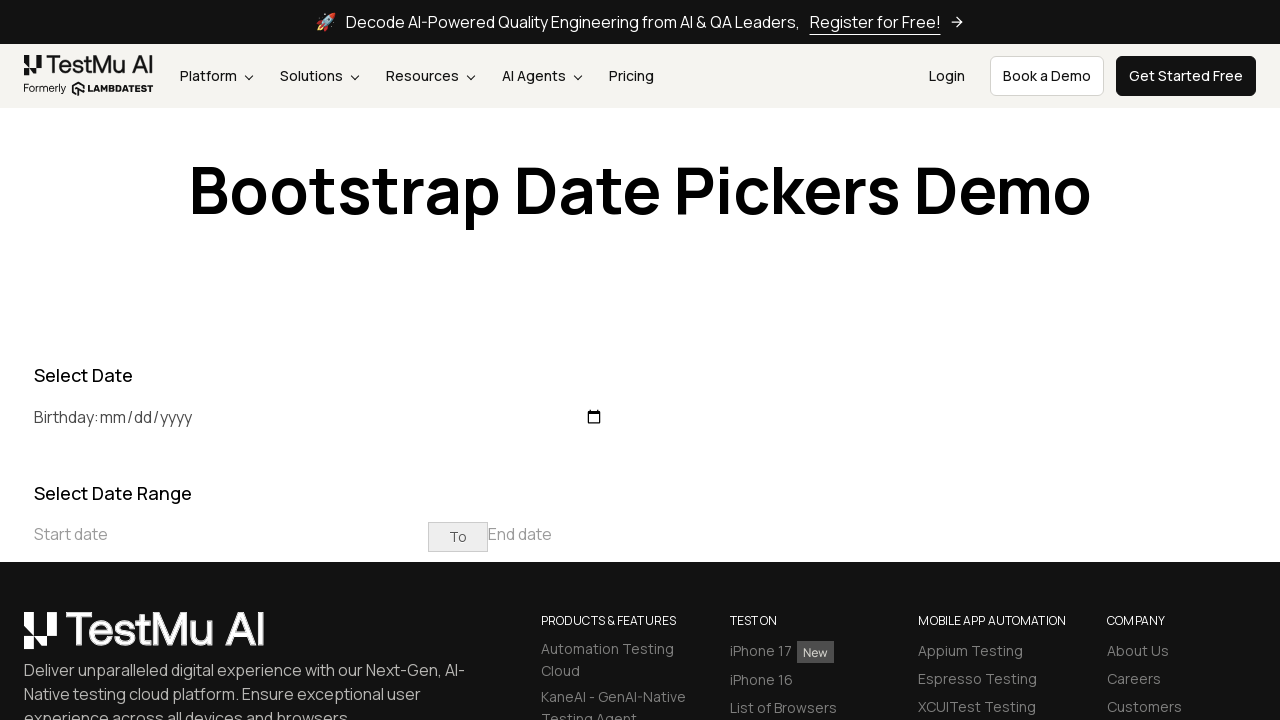

Clicked on start date input to open the date picker at (231, 534) on internal:attr=[placeholder="Start date"i]
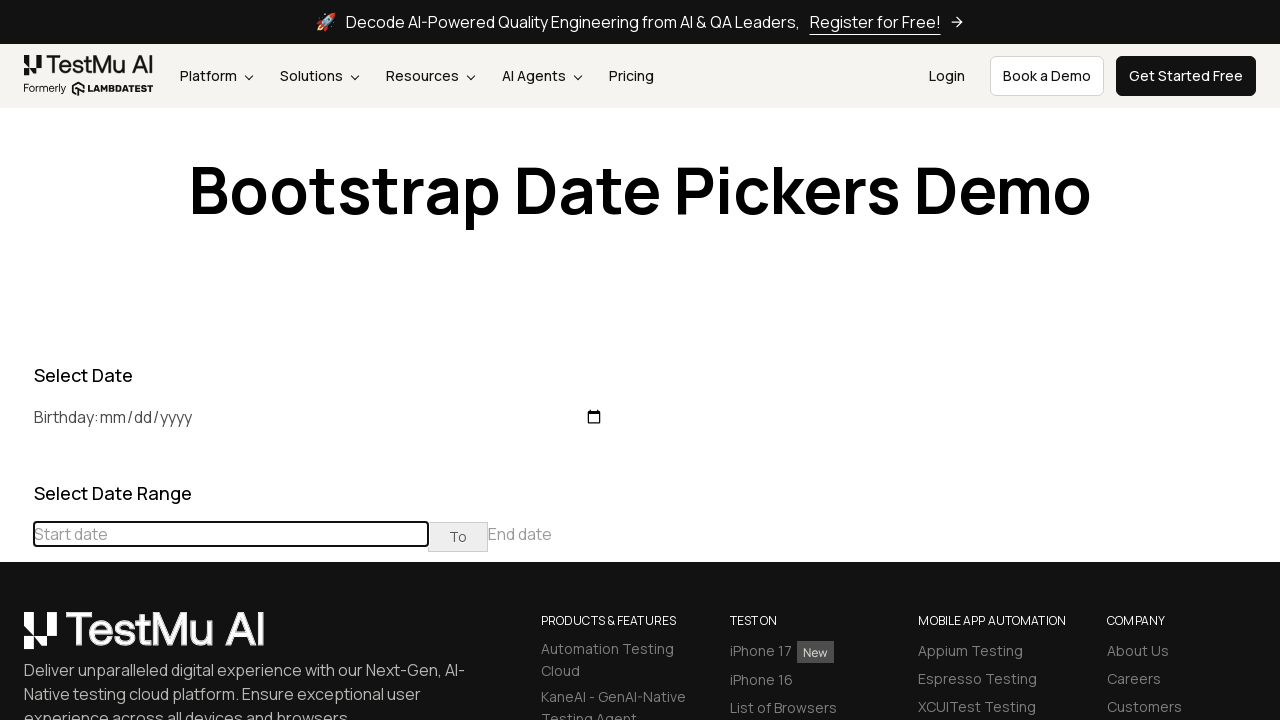

Retrieved current month/year displayed in date picker
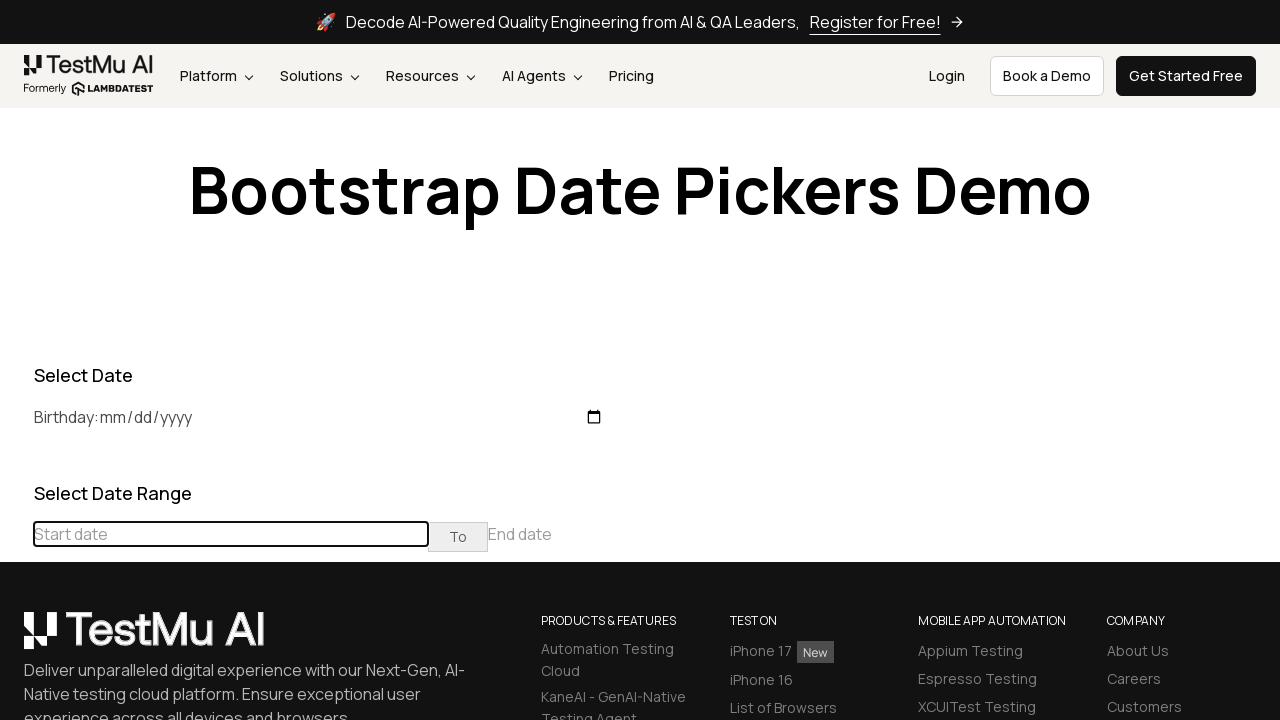

Clicked previous month button to navigate backwards at (16, 465) on xpath=//div[@class='datepicker-days']//th[@class='prev'][normalize-space()='«']
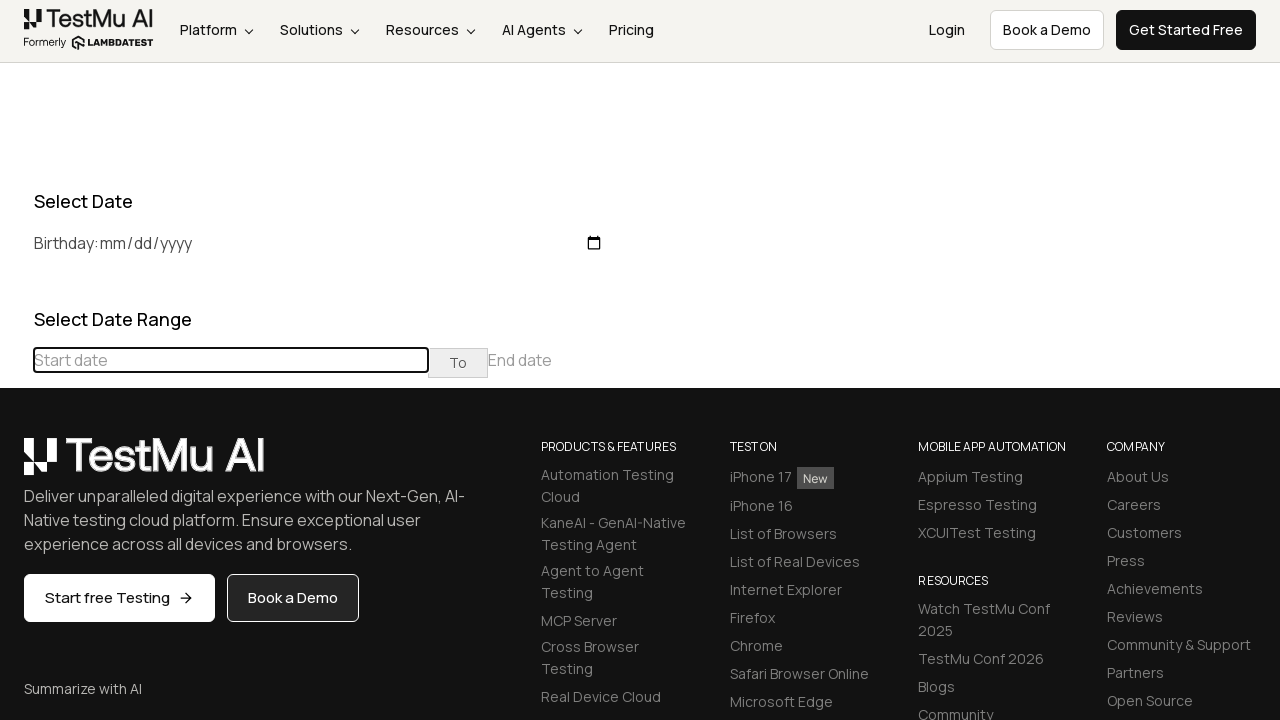

Updated current month/year after navigation
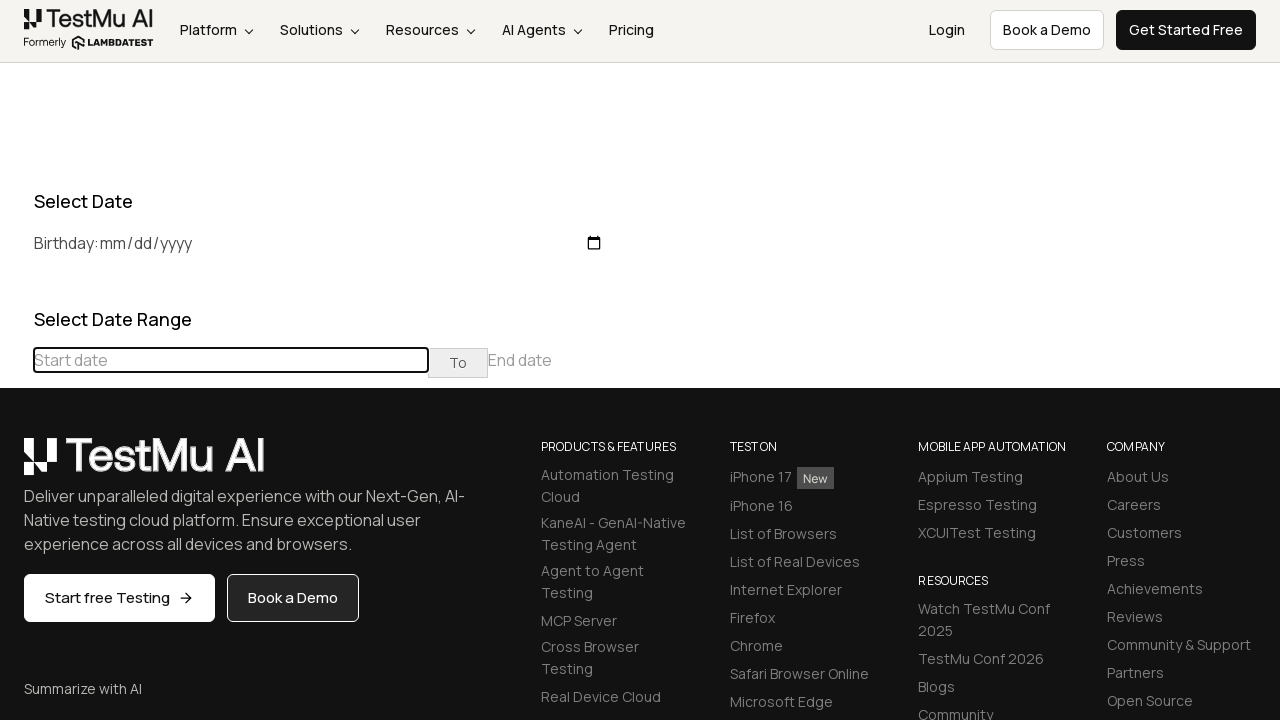

Clicked previous month button to navigate backwards at (16, 465) on xpath=//div[@class='datepicker-days']//th[@class='prev'][normalize-space()='«']
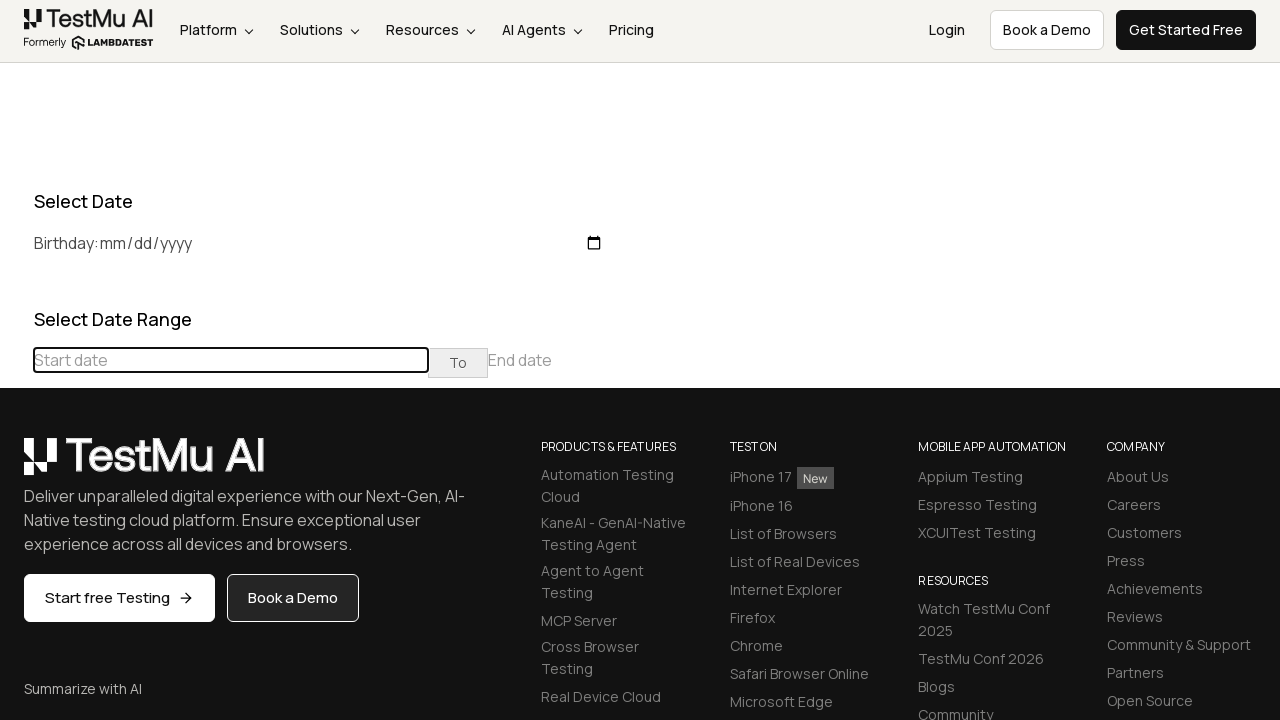

Updated current month/year after navigation
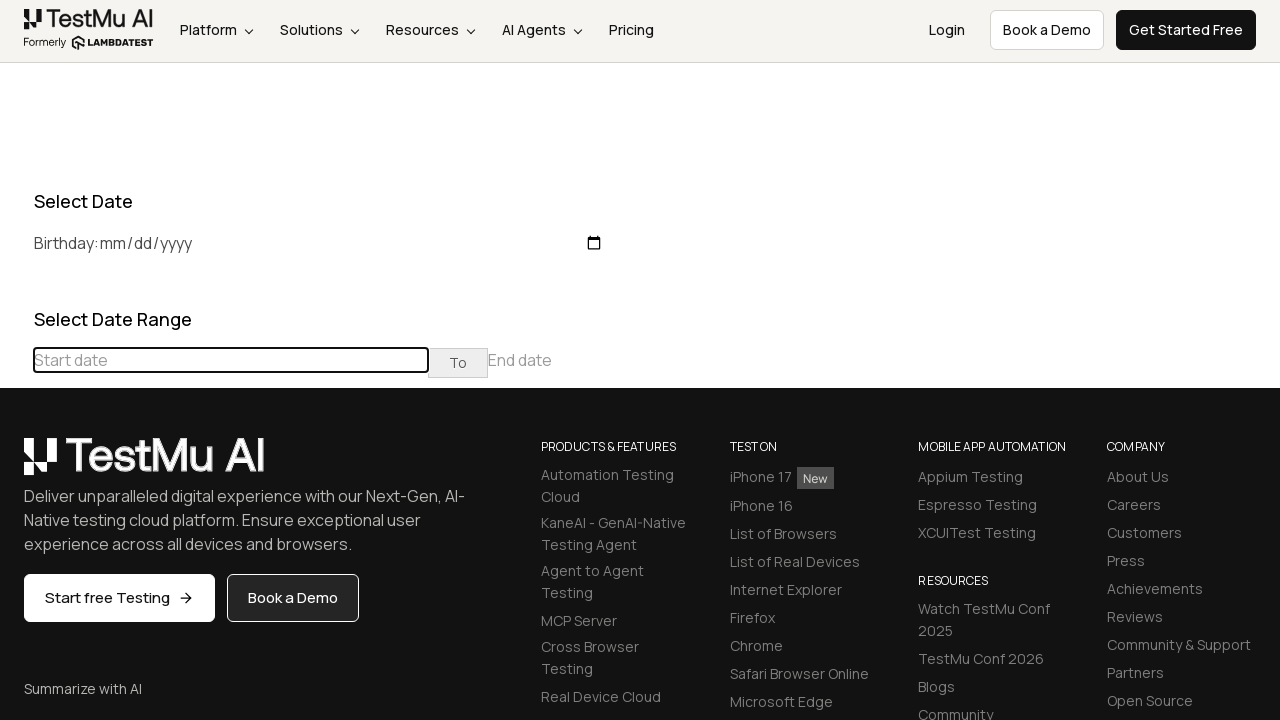

Clicked previous month button to navigate backwards at (16, 465) on xpath=//div[@class='datepicker-days']//th[@class='prev'][normalize-space()='«']
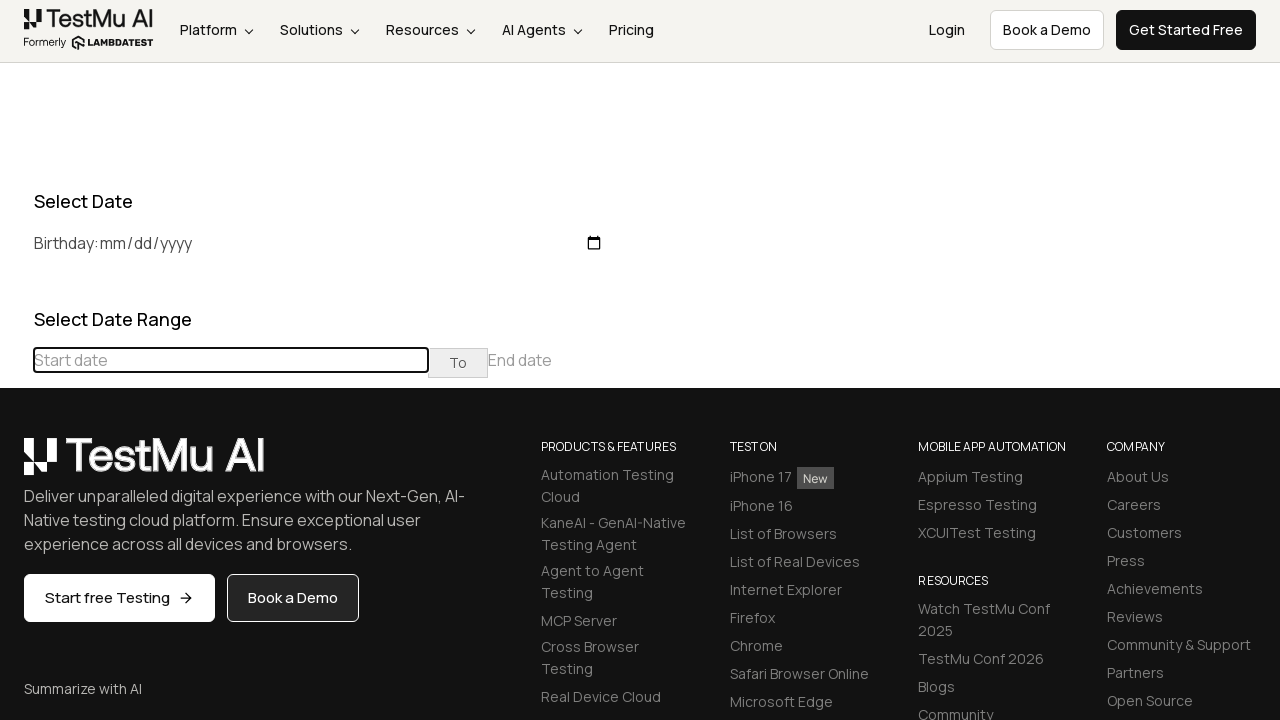

Updated current month/year after navigation
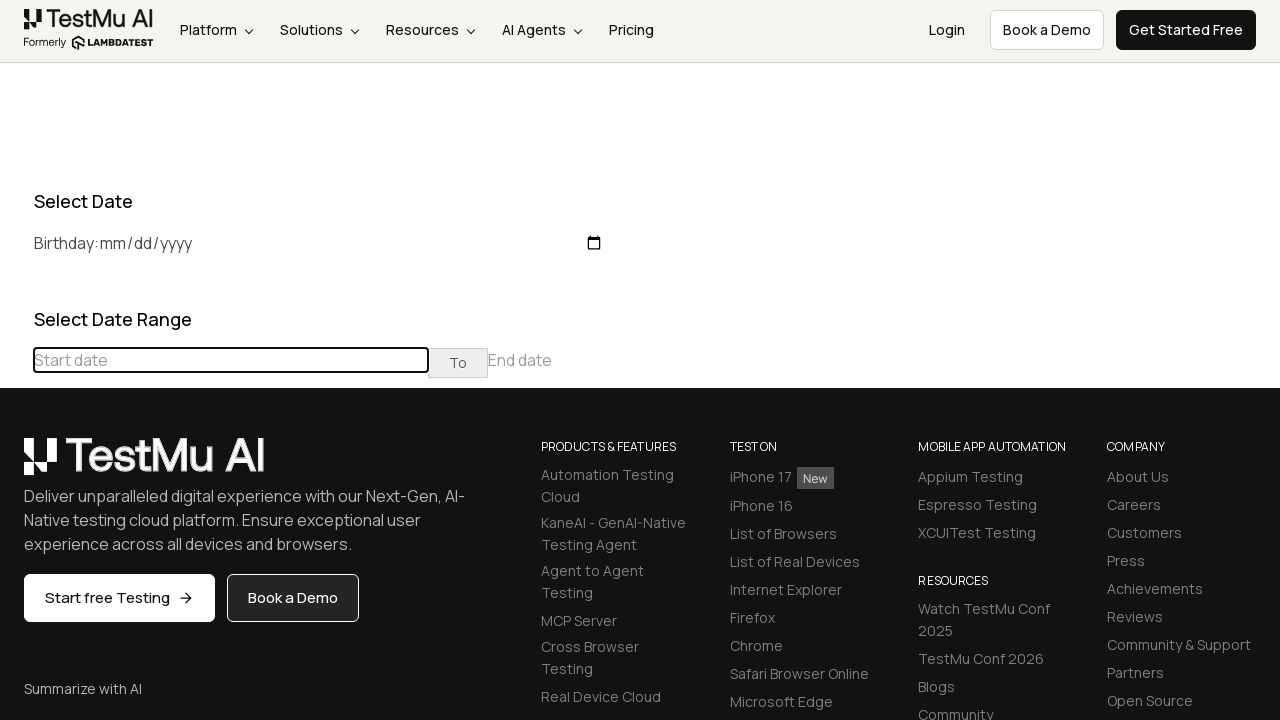

Clicked previous month button to navigate backwards at (16, 465) on xpath=//div[@class='datepicker-days']//th[@class='prev'][normalize-space()='«']
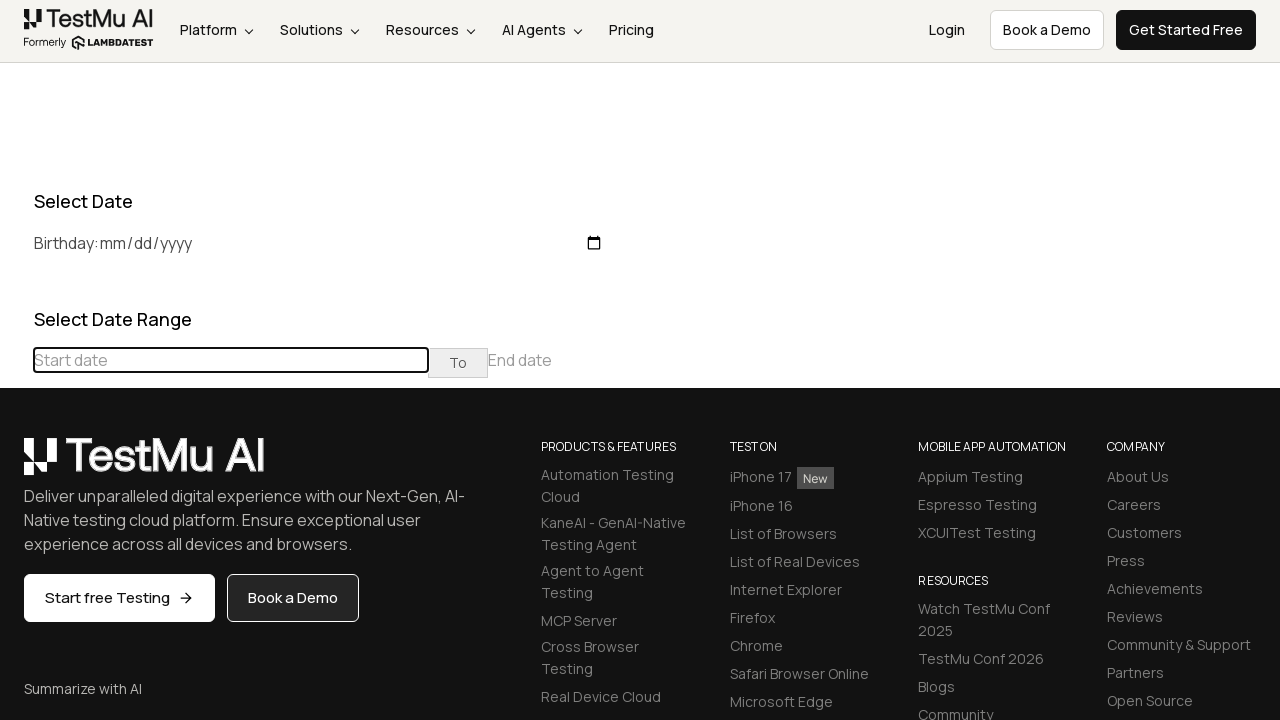

Updated current month/year after navigation
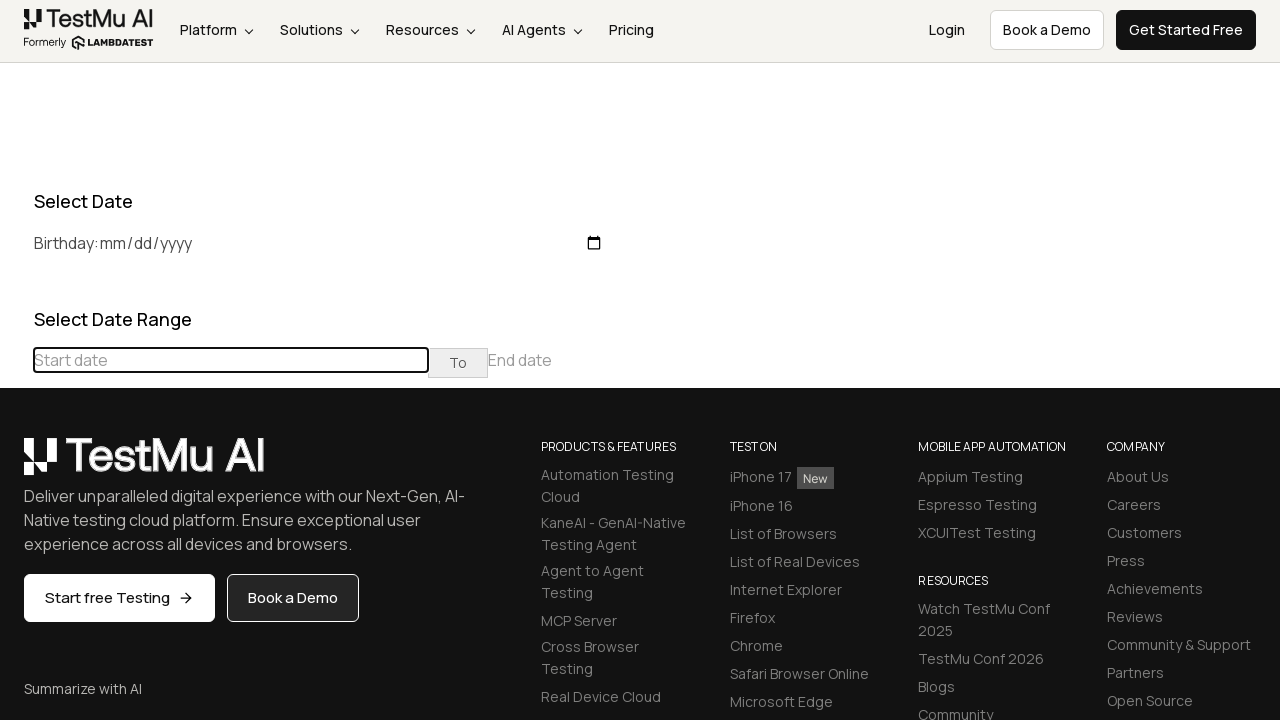

Clicked previous month button to navigate backwards at (16, 465) on xpath=//div[@class='datepicker-days']//th[@class='prev'][normalize-space()='«']
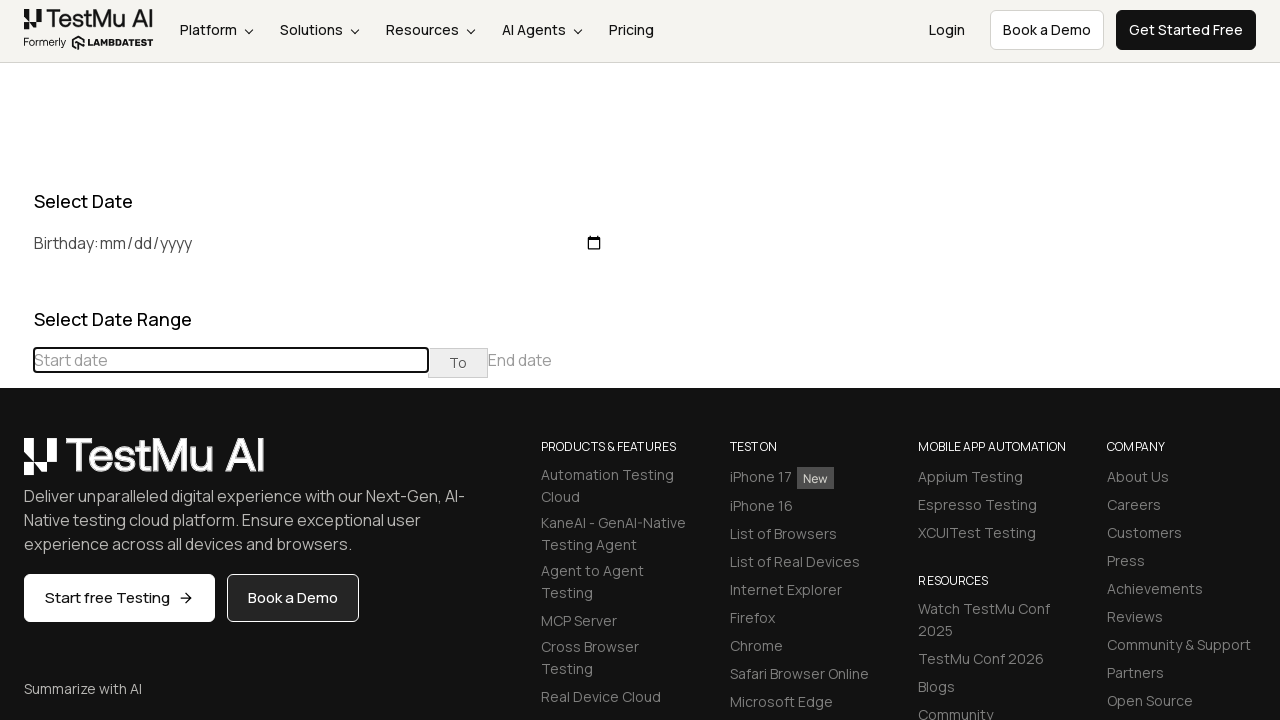

Updated current month/year after navigation
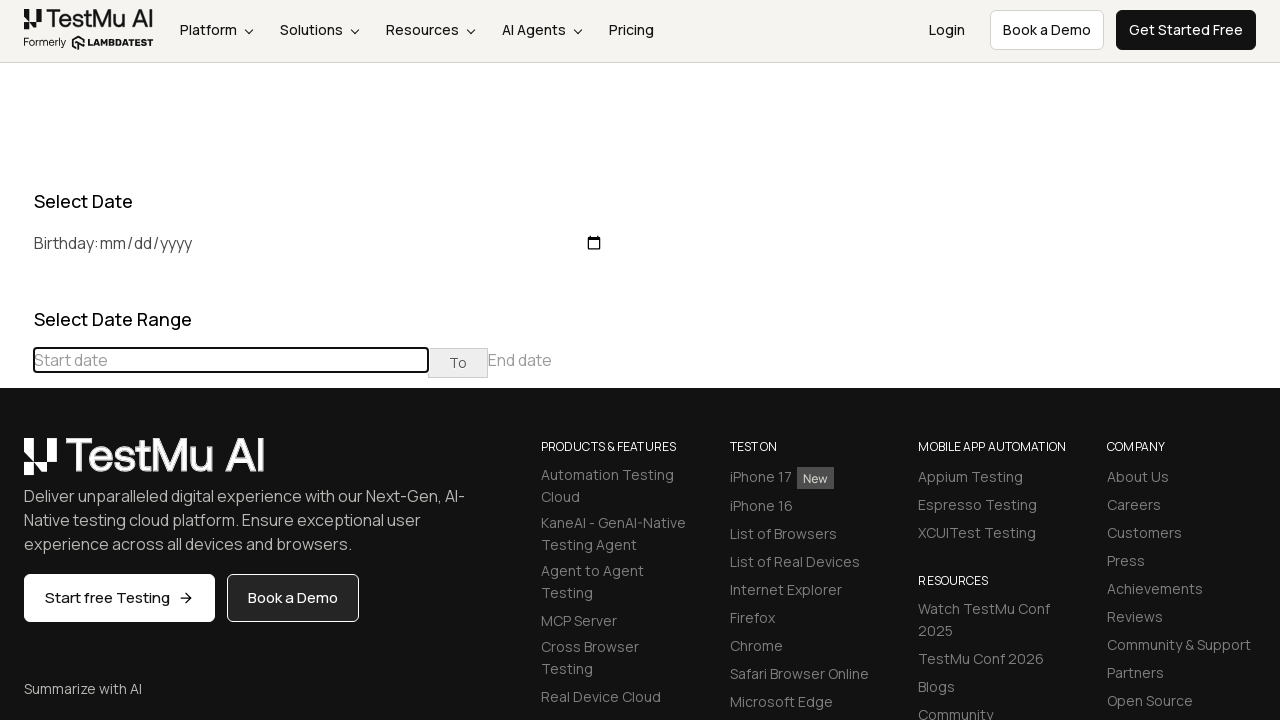

Clicked previous month button to navigate backwards at (16, 465) on xpath=//div[@class='datepicker-days']//th[@class='prev'][normalize-space()='«']
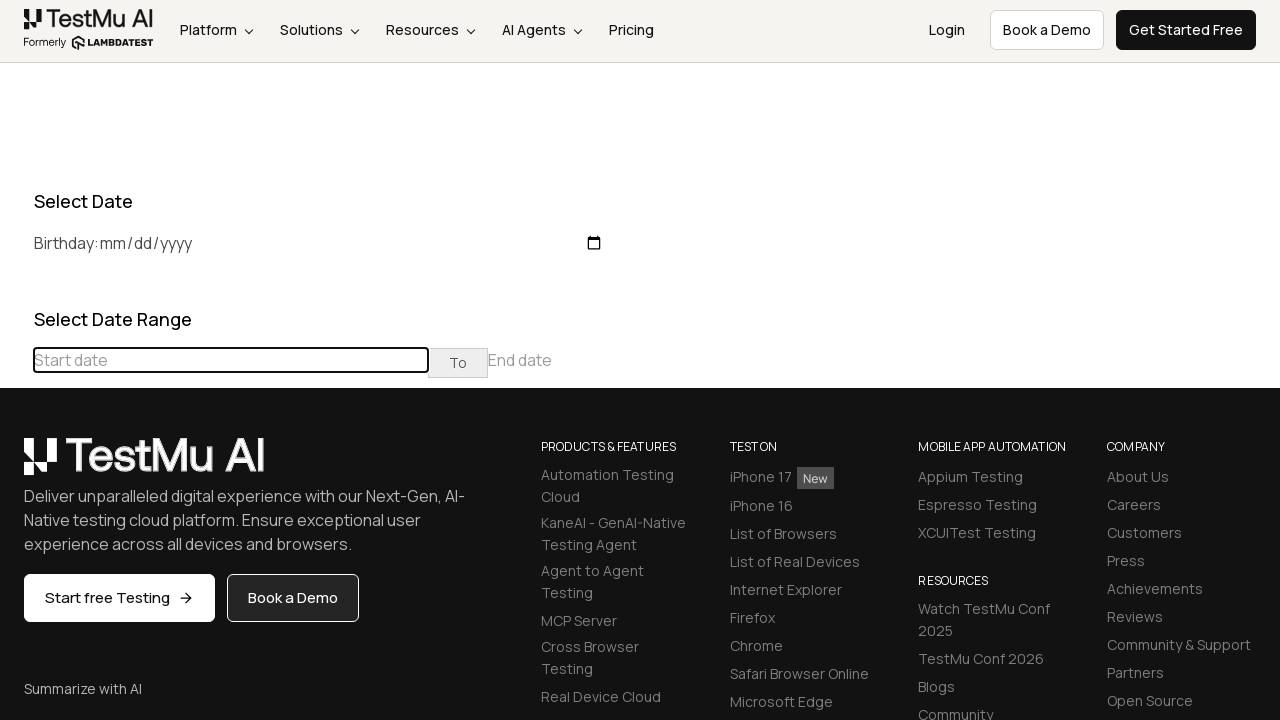

Updated current month/year after navigation
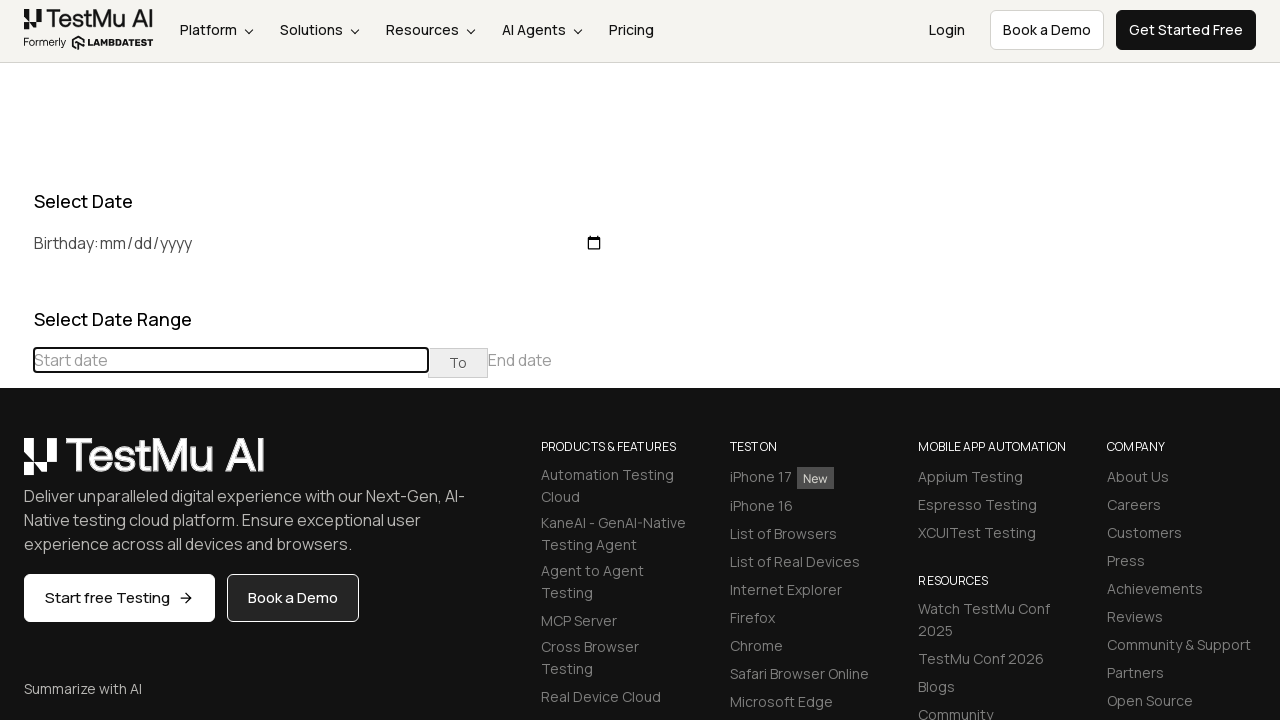

Clicked previous month button to navigate backwards at (16, 465) on xpath=//div[@class='datepicker-days']//th[@class='prev'][normalize-space()='«']
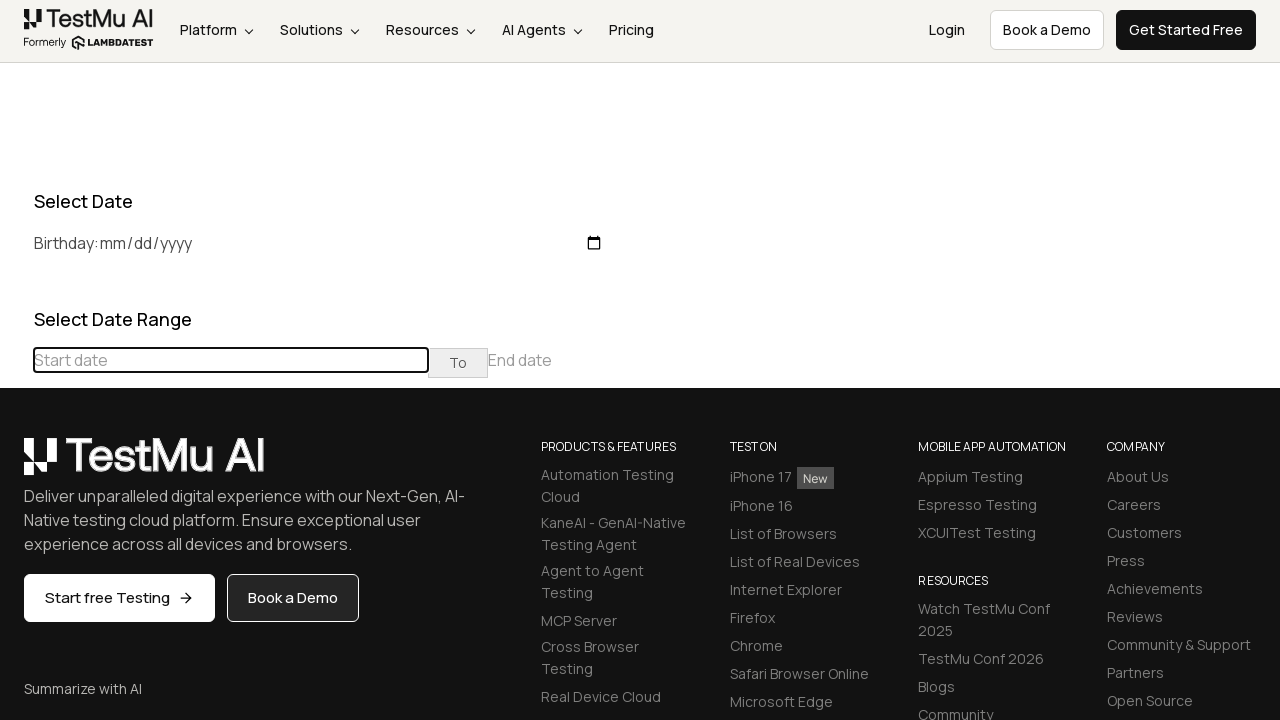

Updated current month/year after navigation
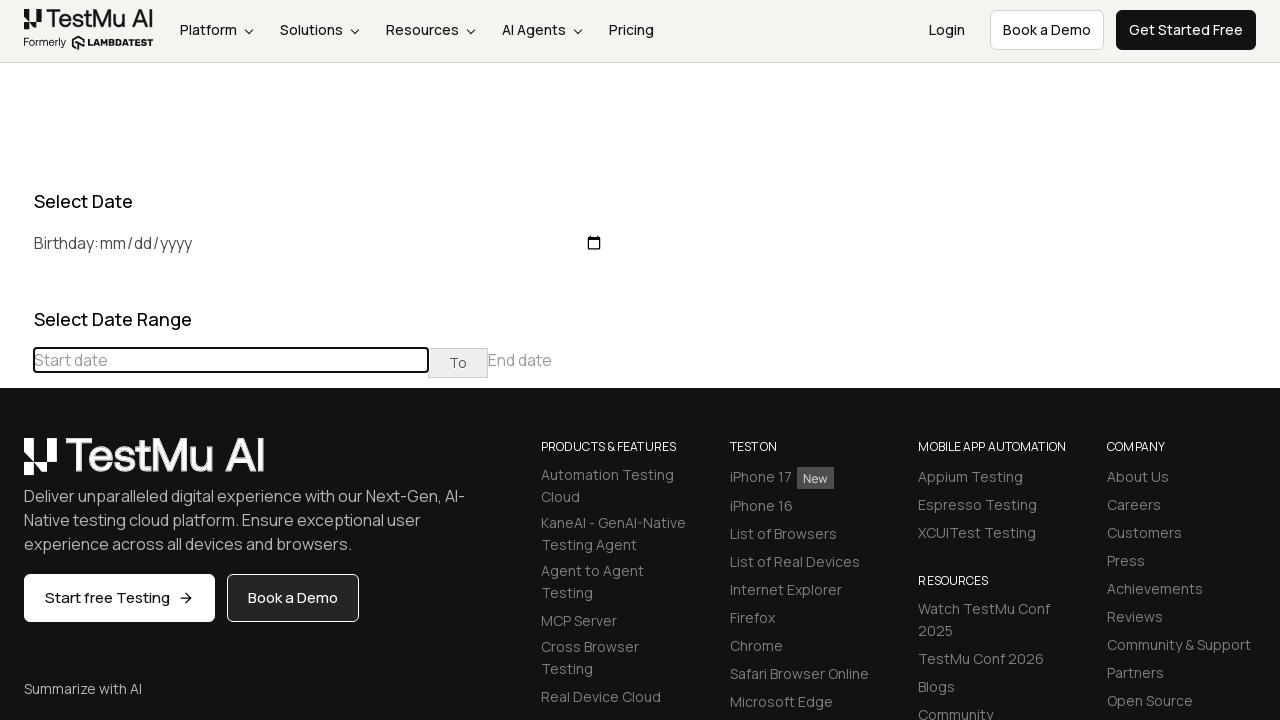

Clicked previous month button to navigate backwards at (16, 465) on xpath=//div[@class='datepicker-days']//th[@class='prev'][normalize-space()='«']
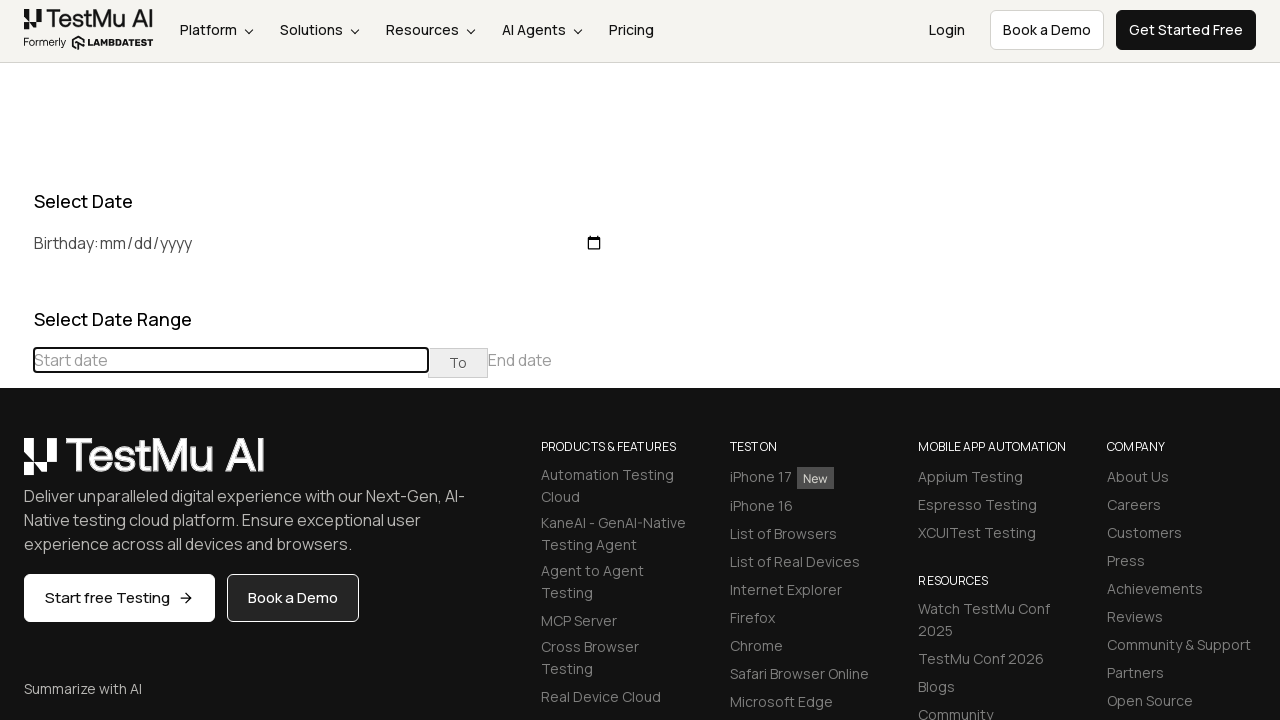

Updated current month/year after navigation
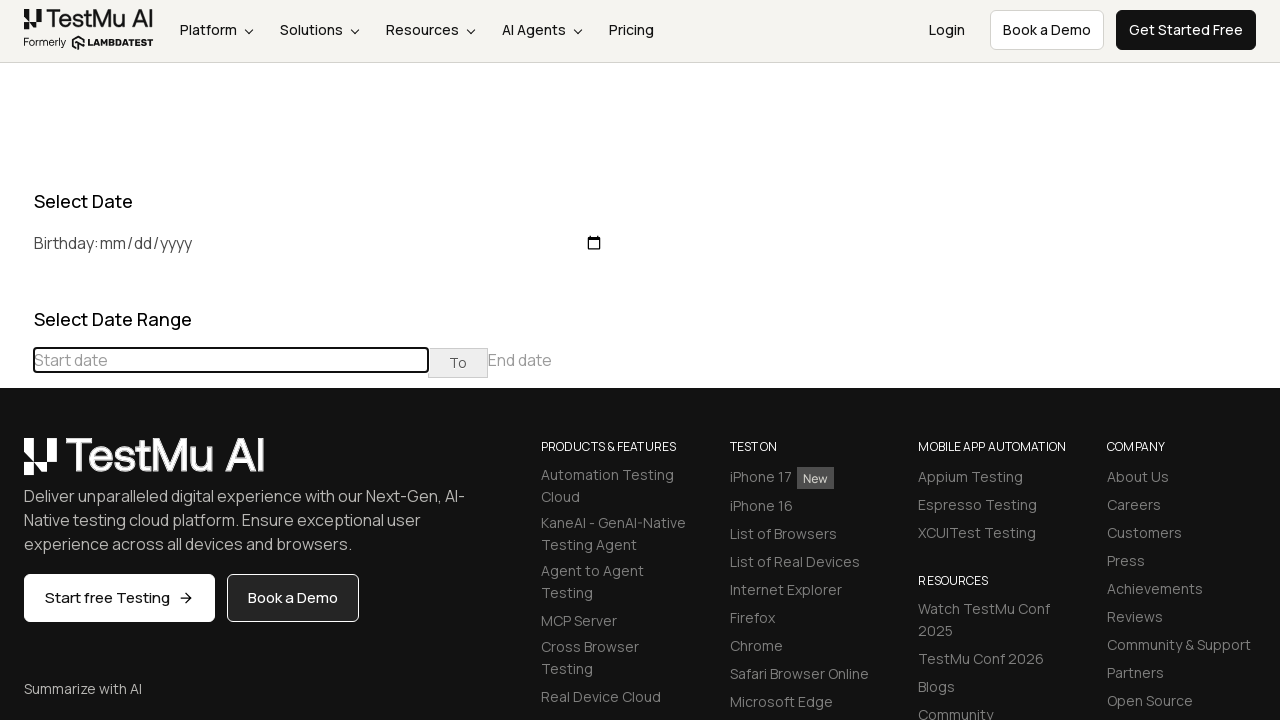

Clicked previous month button to navigate backwards at (16, 465) on xpath=//div[@class='datepicker-days']//th[@class='prev'][normalize-space()='«']
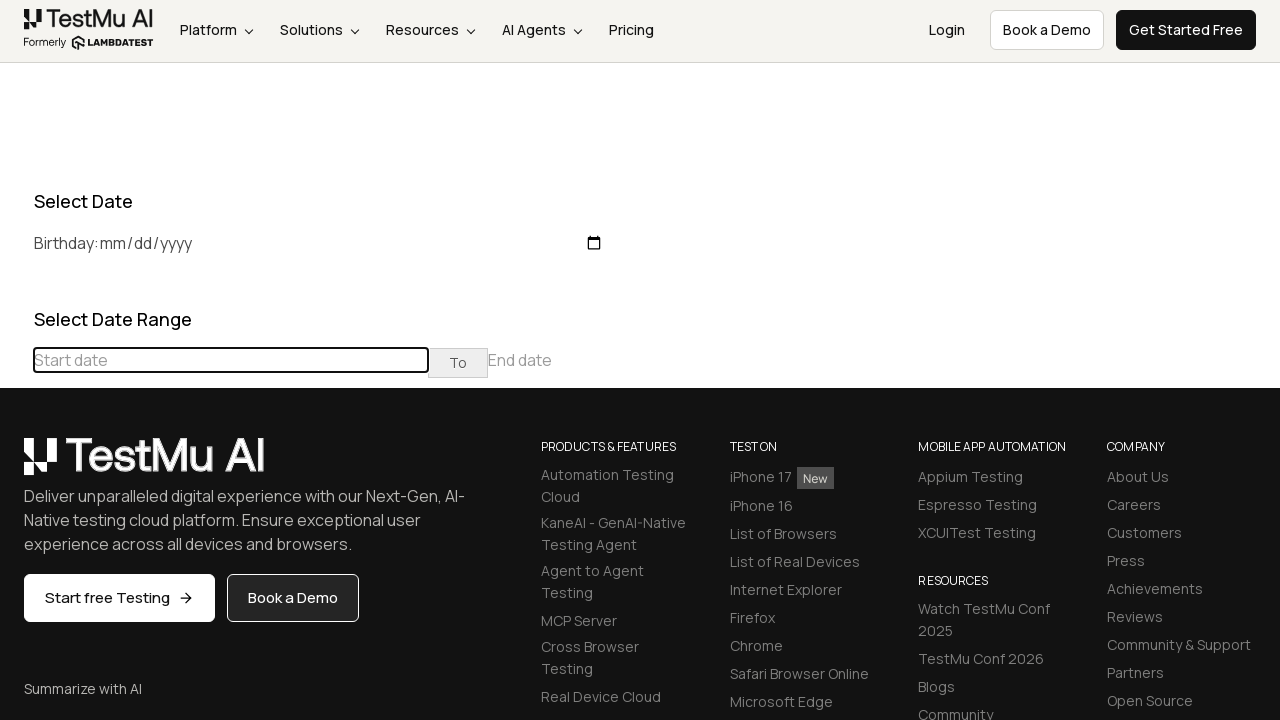

Updated current month/year after navigation
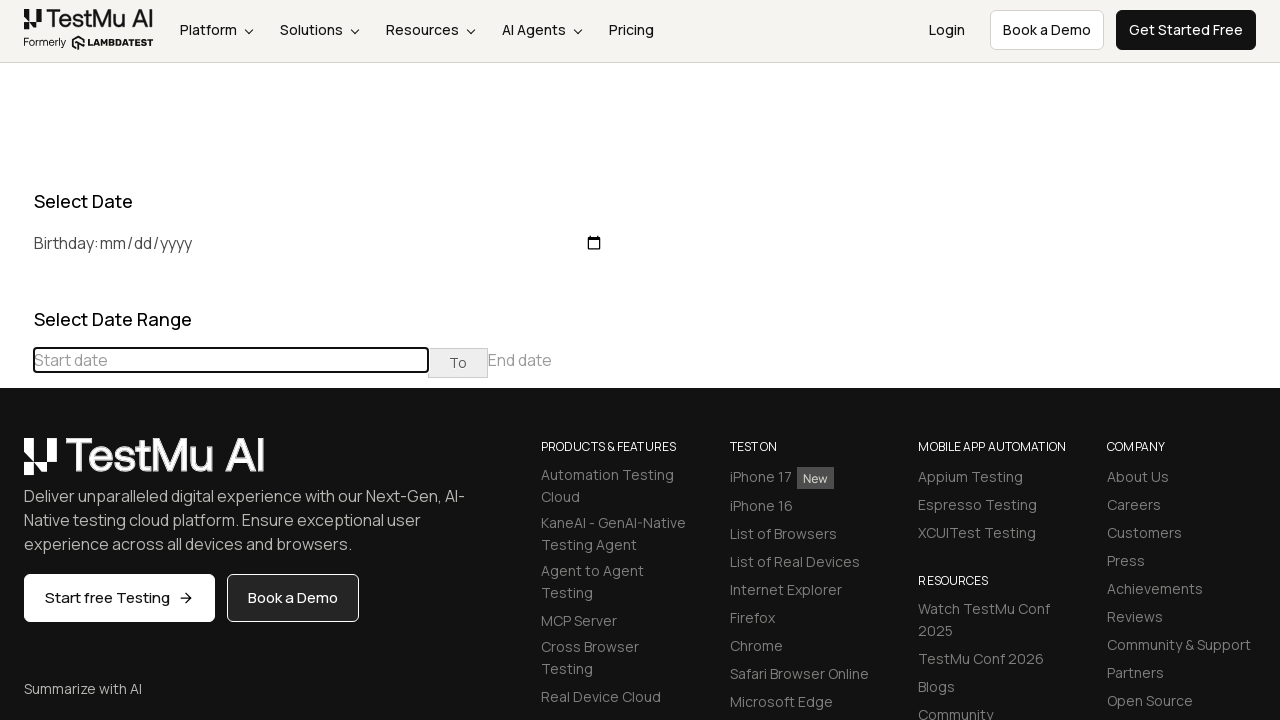

Clicked previous month button to navigate backwards at (16, 465) on xpath=//div[@class='datepicker-days']//th[@class='prev'][normalize-space()='«']
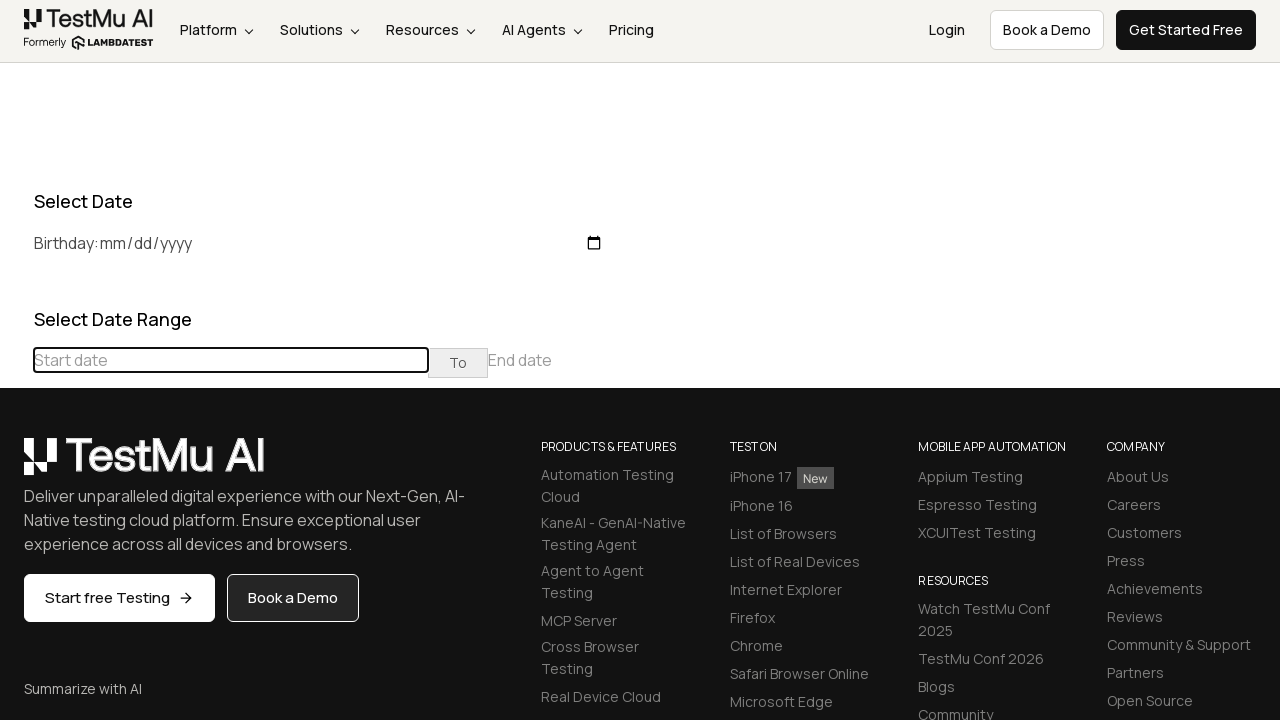

Updated current month/year after navigation
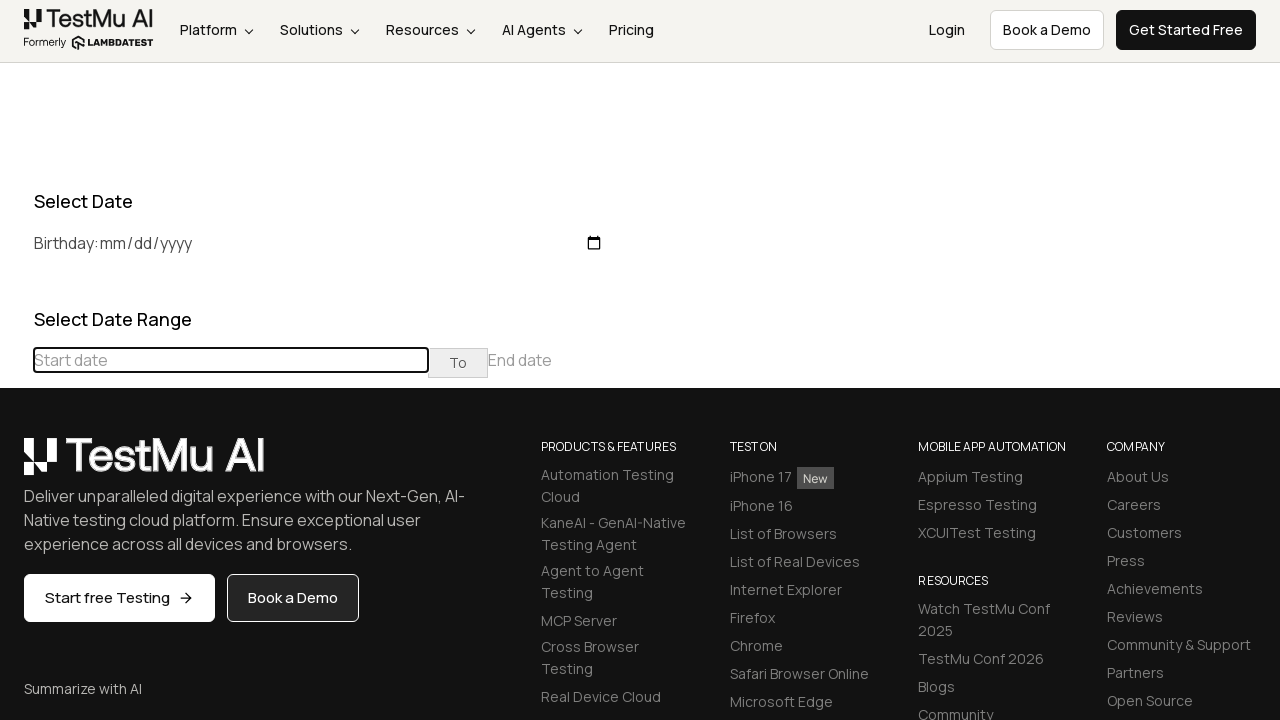

Clicked previous month button to navigate backwards at (16, 465) on xpath=//div[@class='datepicker-days']//th[@class='prev'][normalize-space()='«']
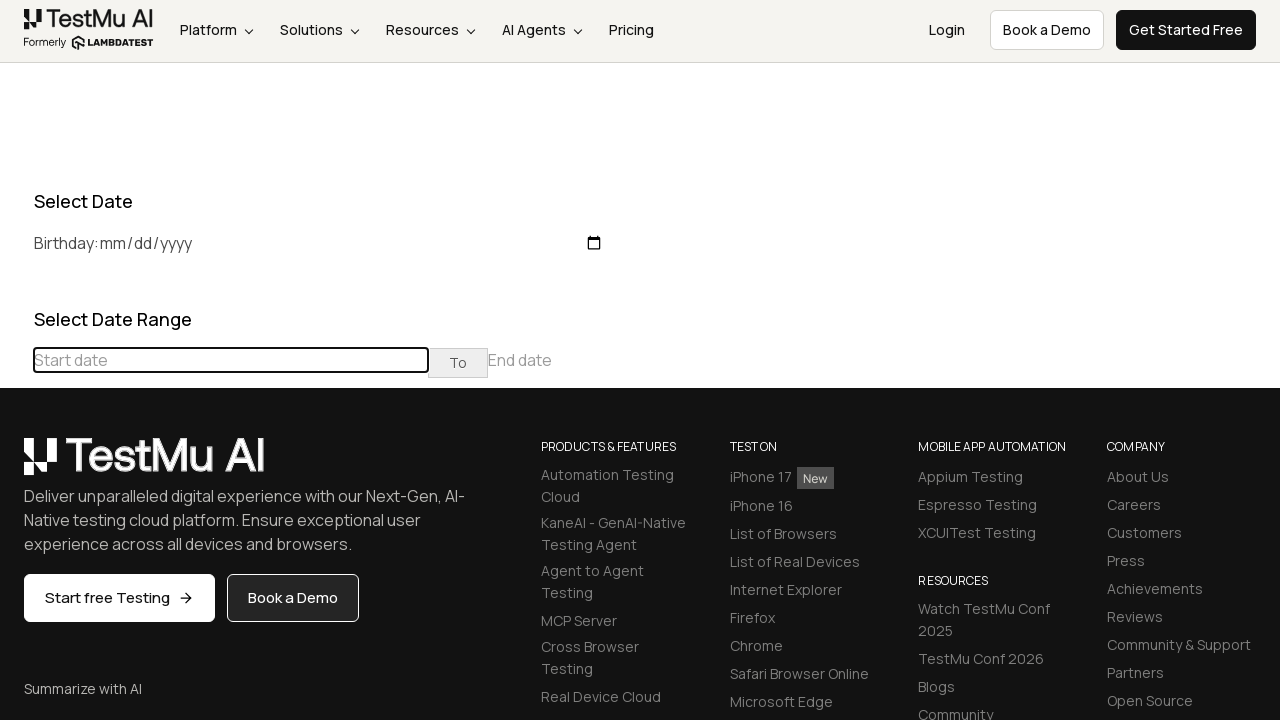

Updated current month/year after navigation
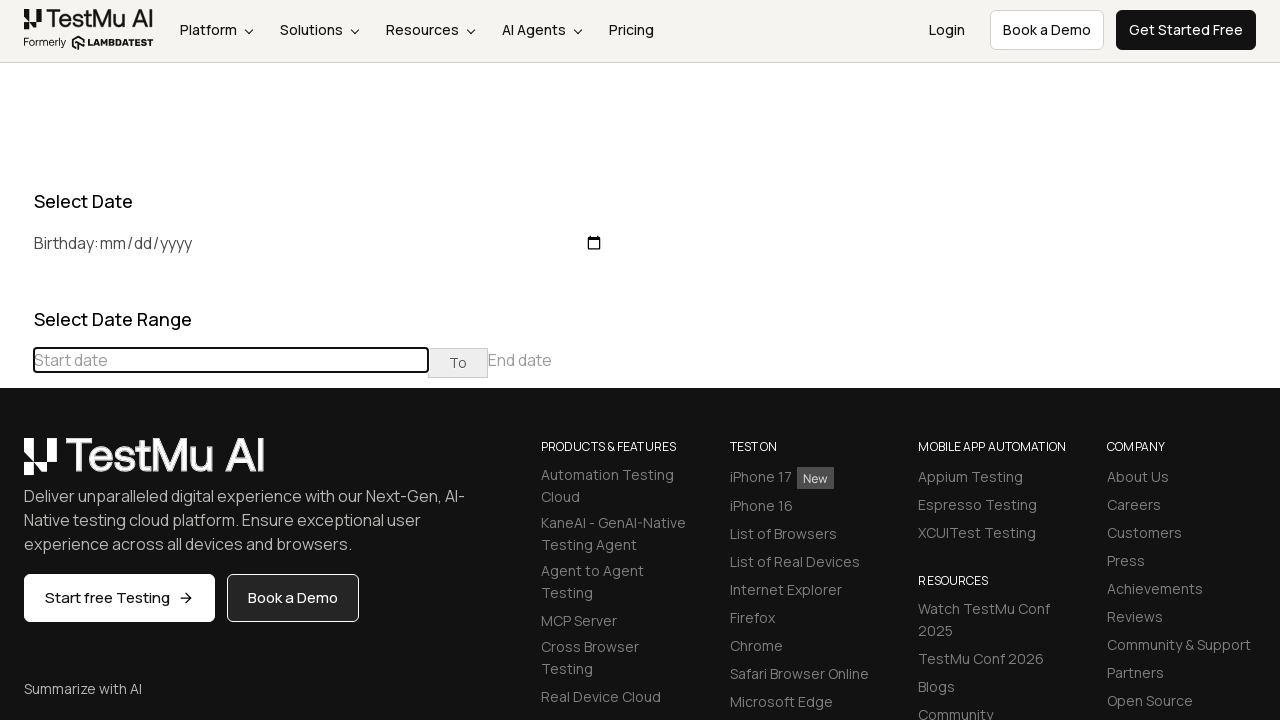

Clicked previous month button to navigate backwards at (16, 465) on xpath=//div[@class='datepicker-days']//th[@class='prev'][normalize-space()='«']
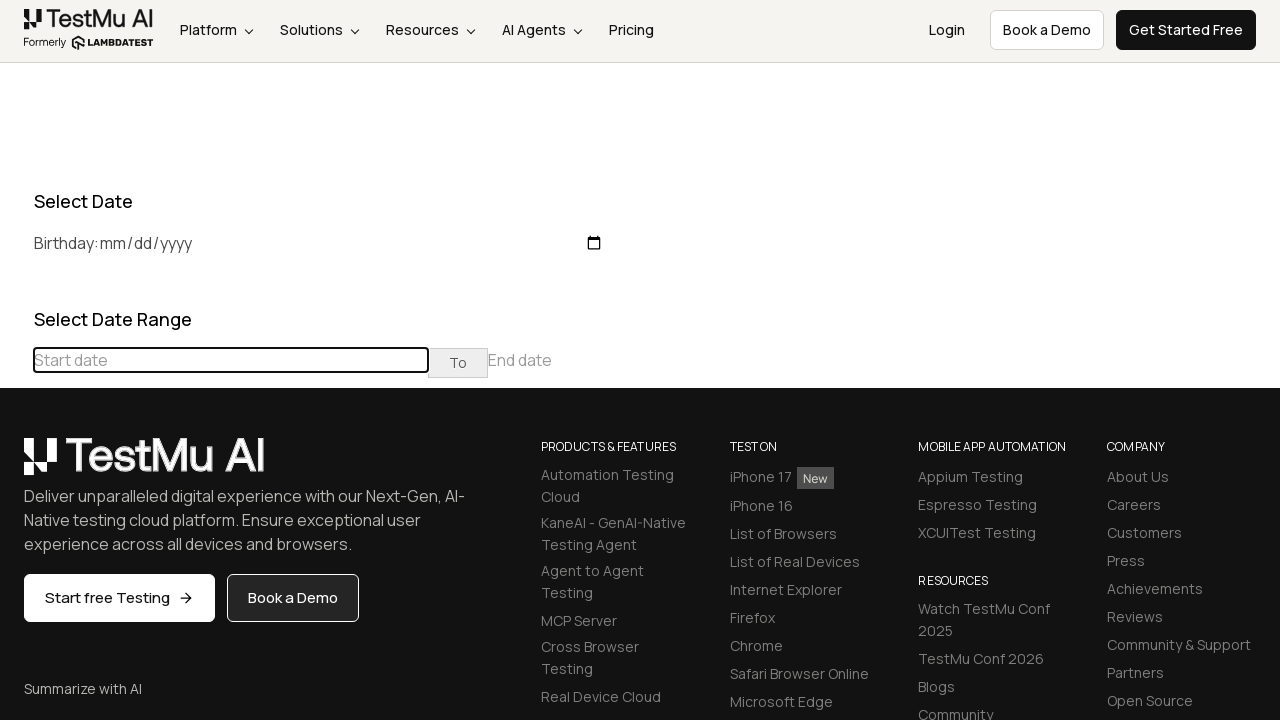

Updated current month/year after navigation
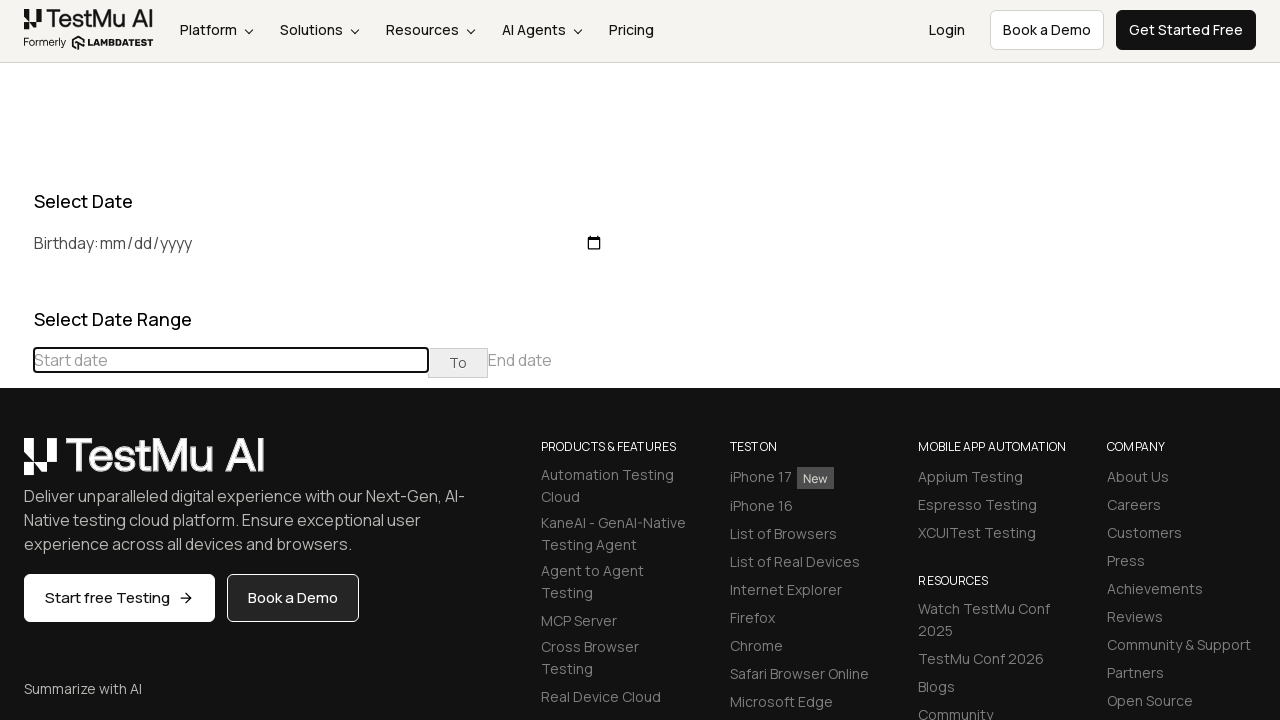

Clicked previous month button to navigate backwards at (16, 465) on xpath=//div[@class='datepicker-days']//th[@class='prev'][normalize-space()='«']
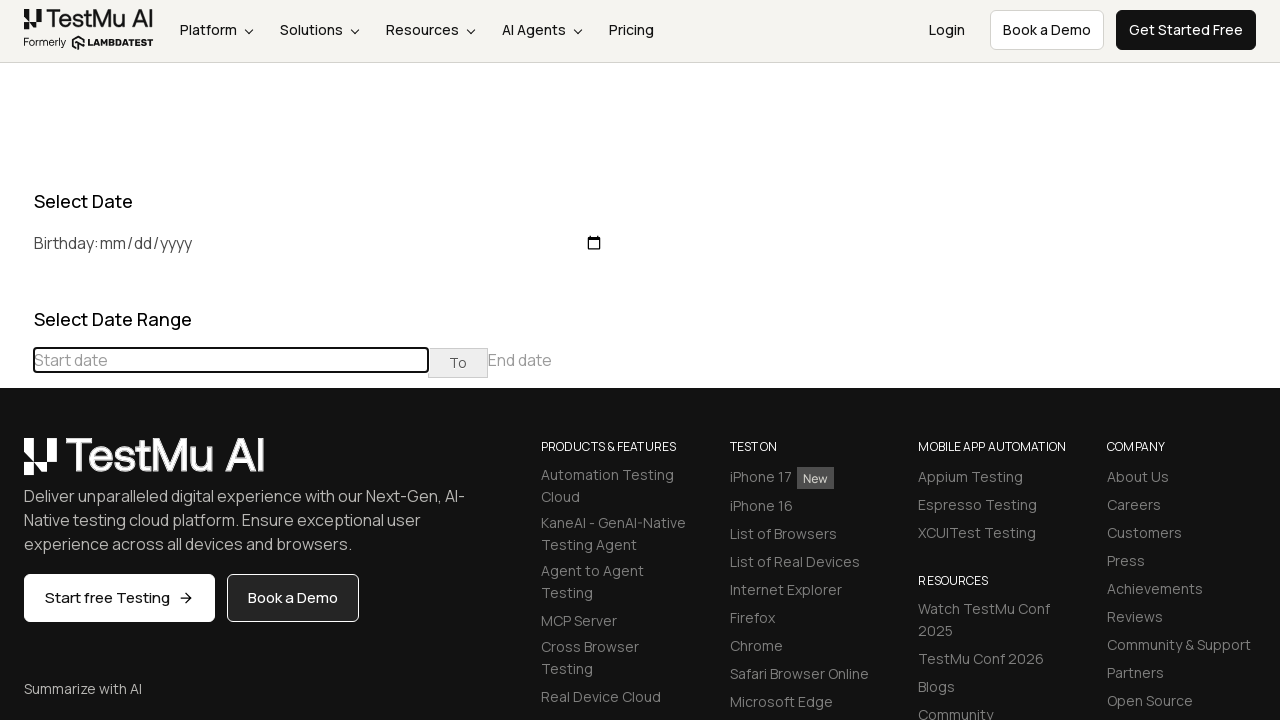

Updated current month/year after navigation
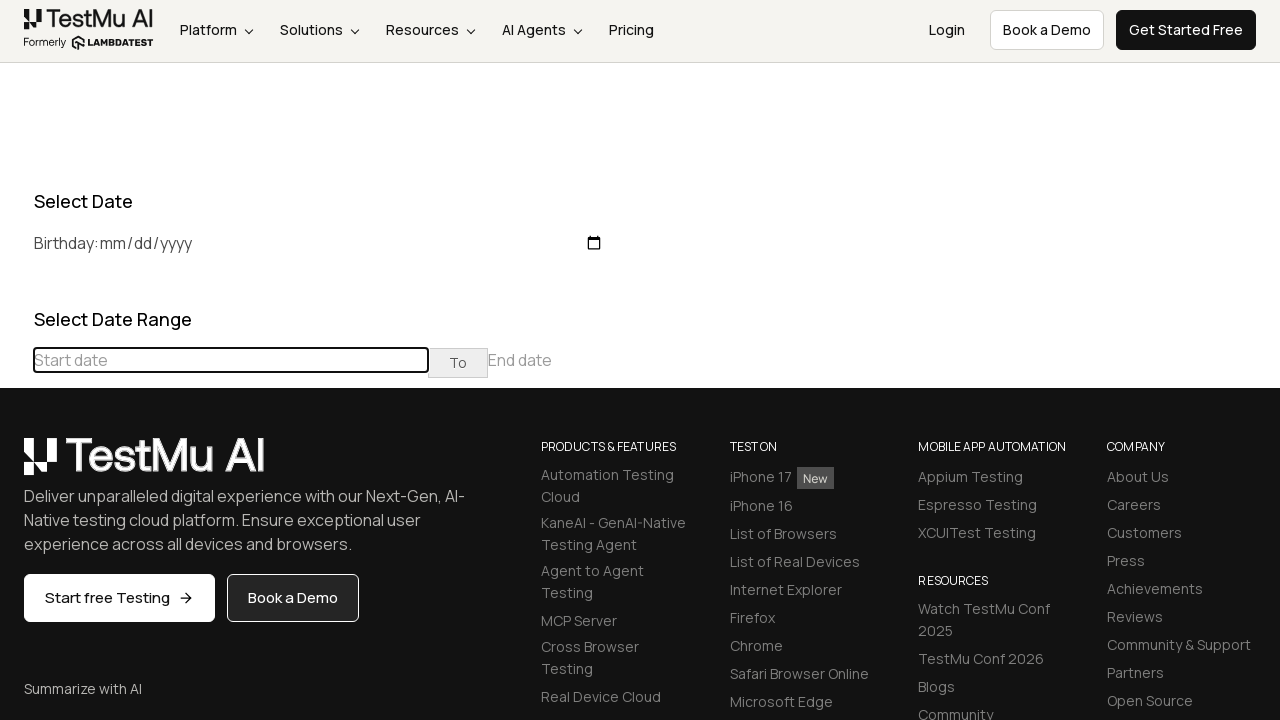

Clicked previous month button to navigate backwards at (16, 465) on xpath=//div[@class='datepicker-days']//th[@class='prev'][normalize-space()='«']
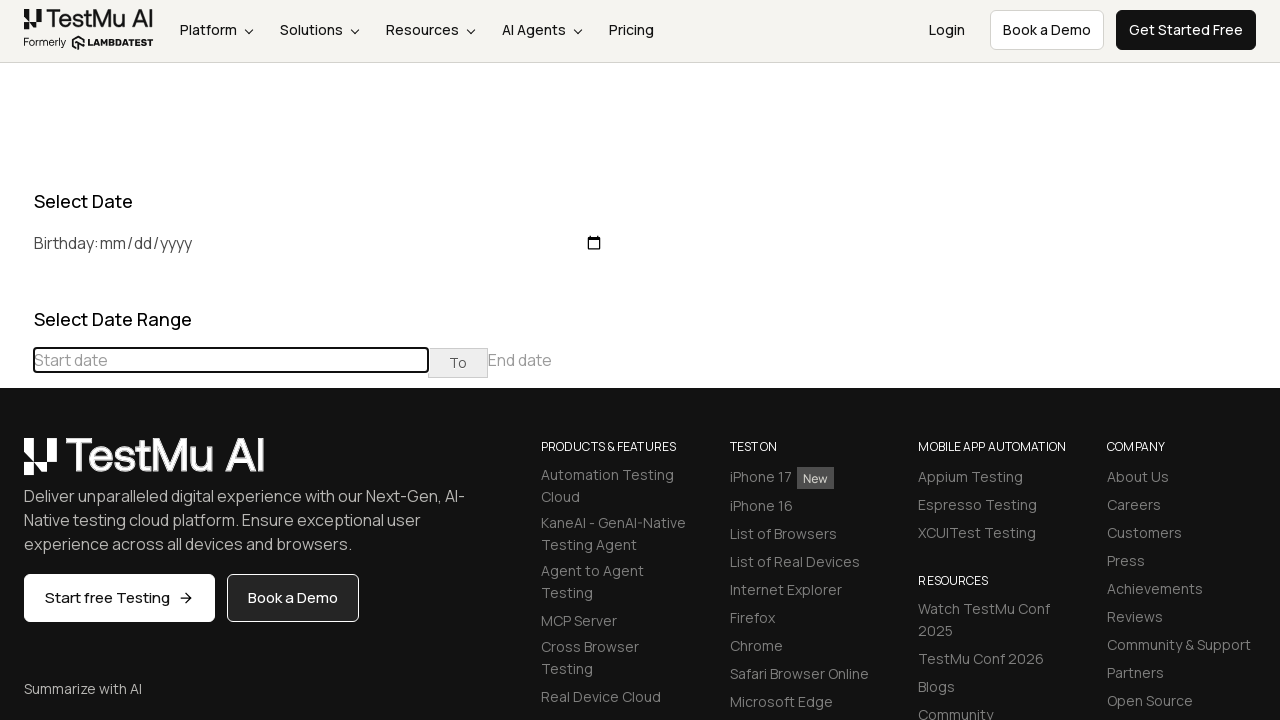

Updated current month/year after navigation
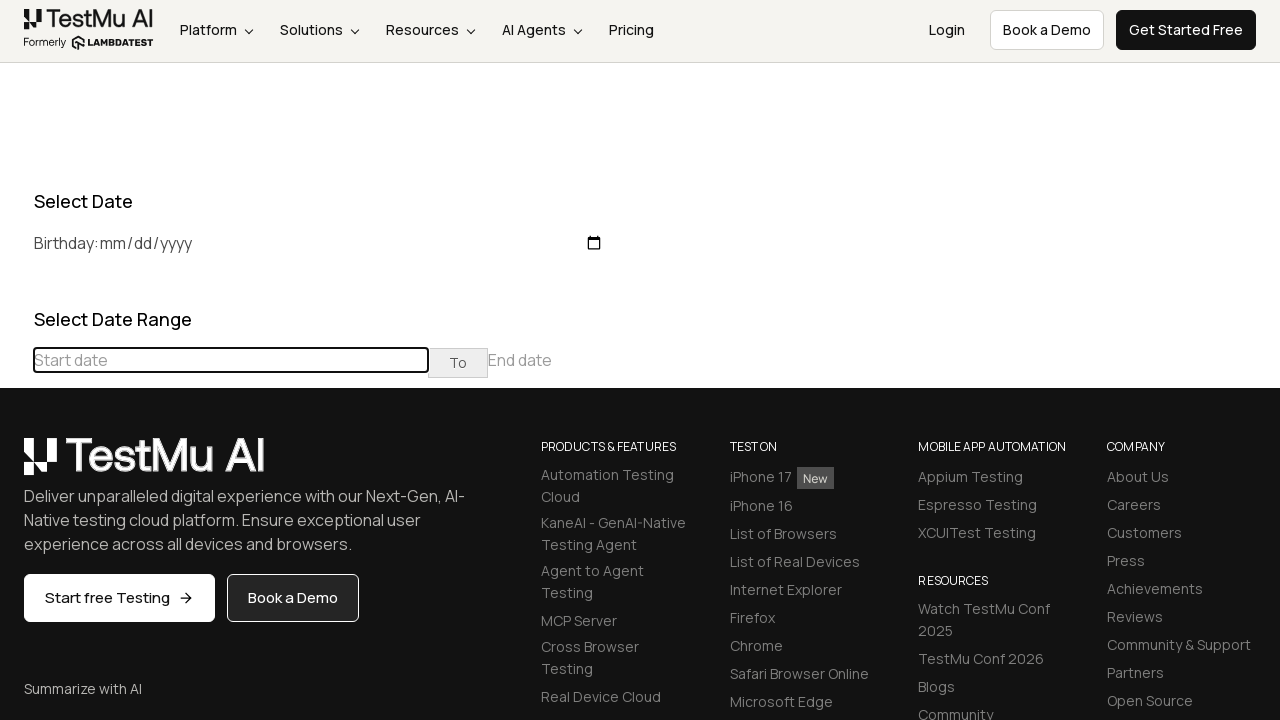

Clicked previous month button to navigate backwards at (16, 465) on xpath=//div[@class='datepicker-days']//th[@class='prev'][normalize-space()='«']
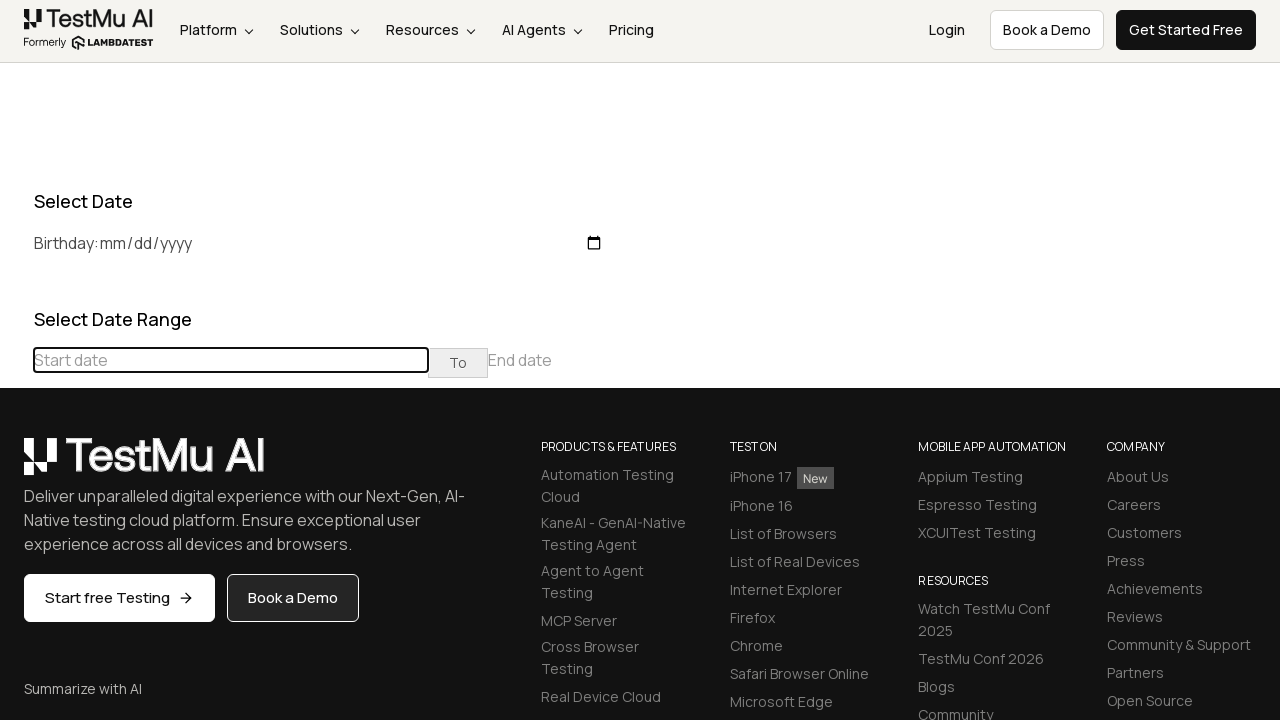

Updated current month/year after navigation
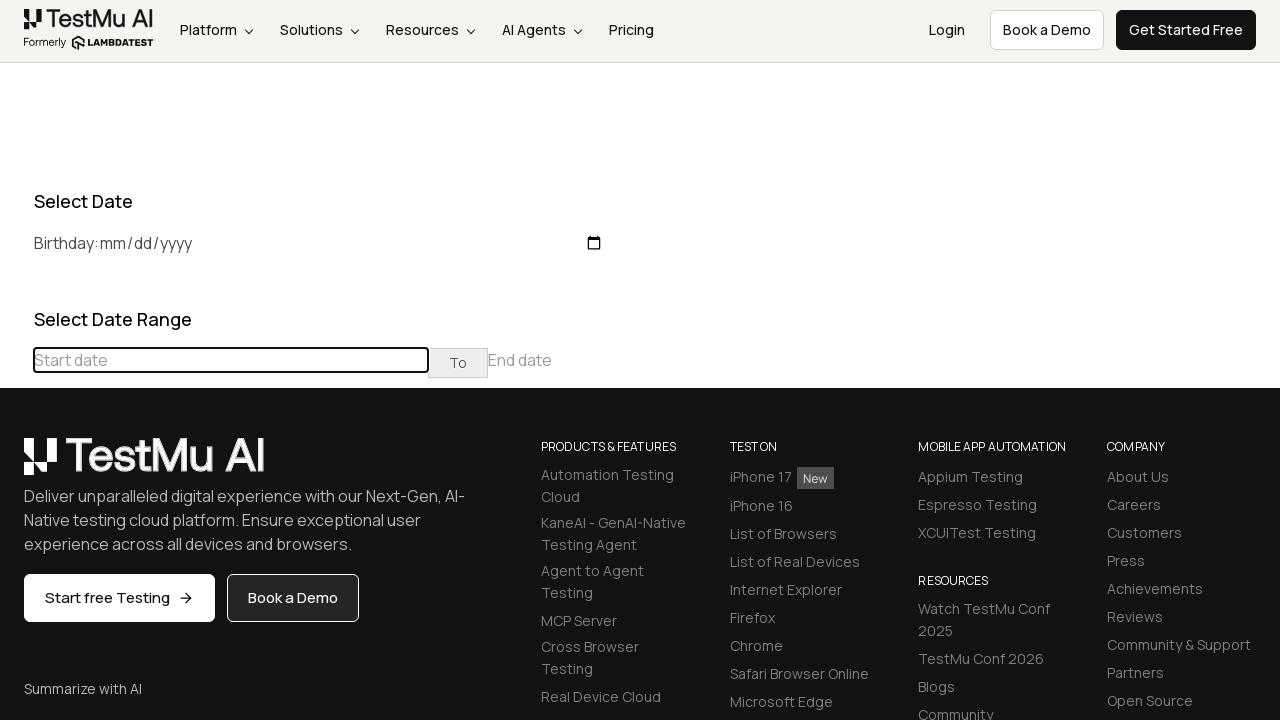

Clicked previous month button to navigate to earlier month at (16, 465) on xpath=//div[@class='datepicker-days']//th[@class='prev'][normalize-space()='«']
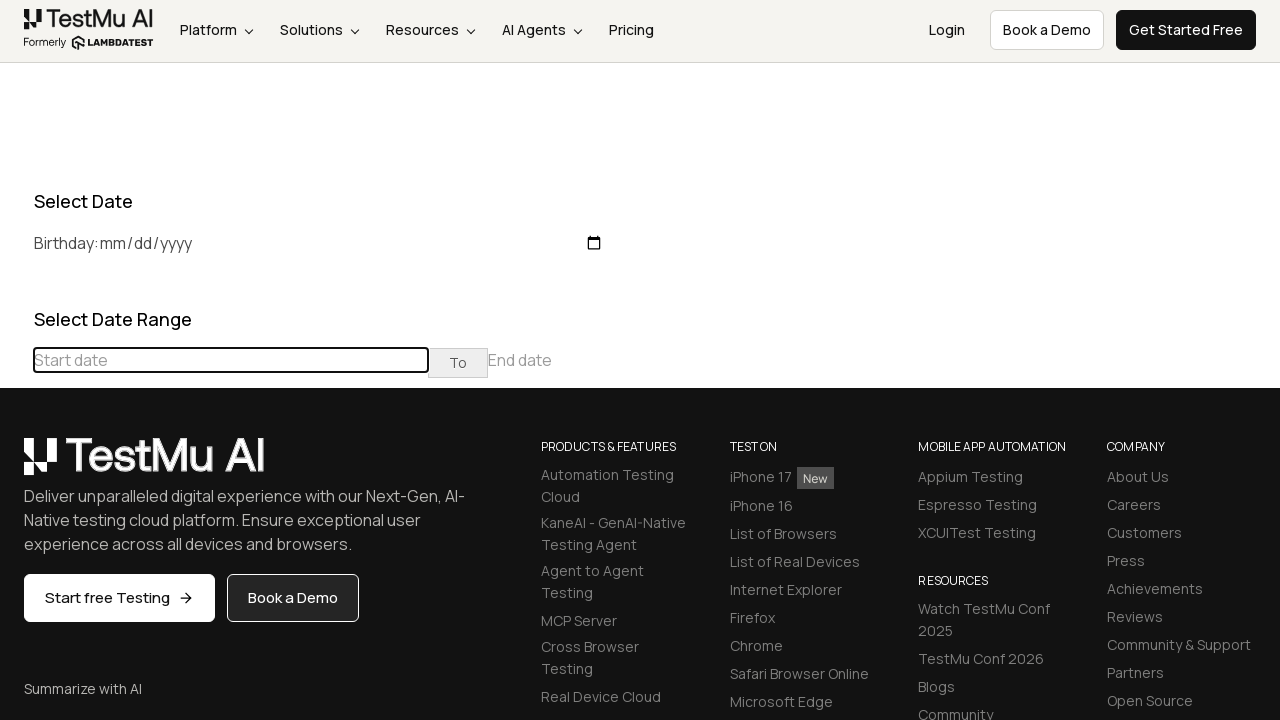

Updated current month/year after navigation
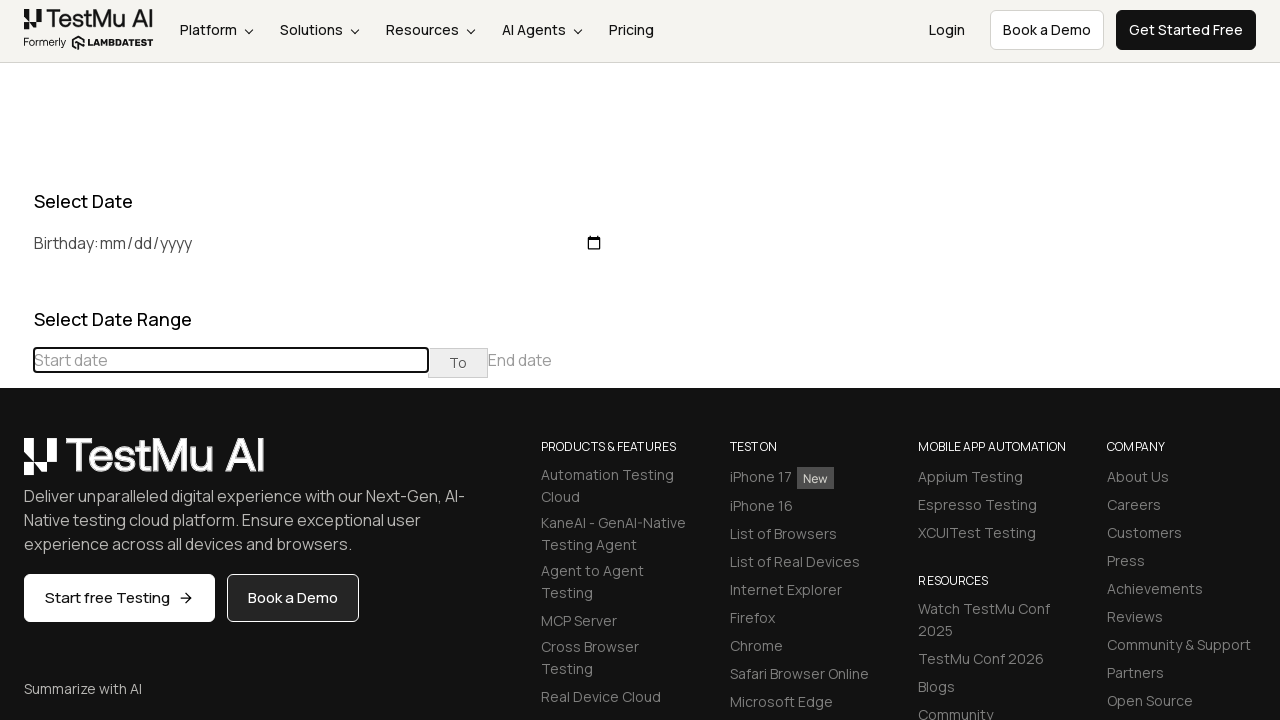

Clicked previous month button to navigate to earlier month at (16, 465) on xpath=//div[@class='datepicker-days']//th[@class='prev'][normalize-space()='«']
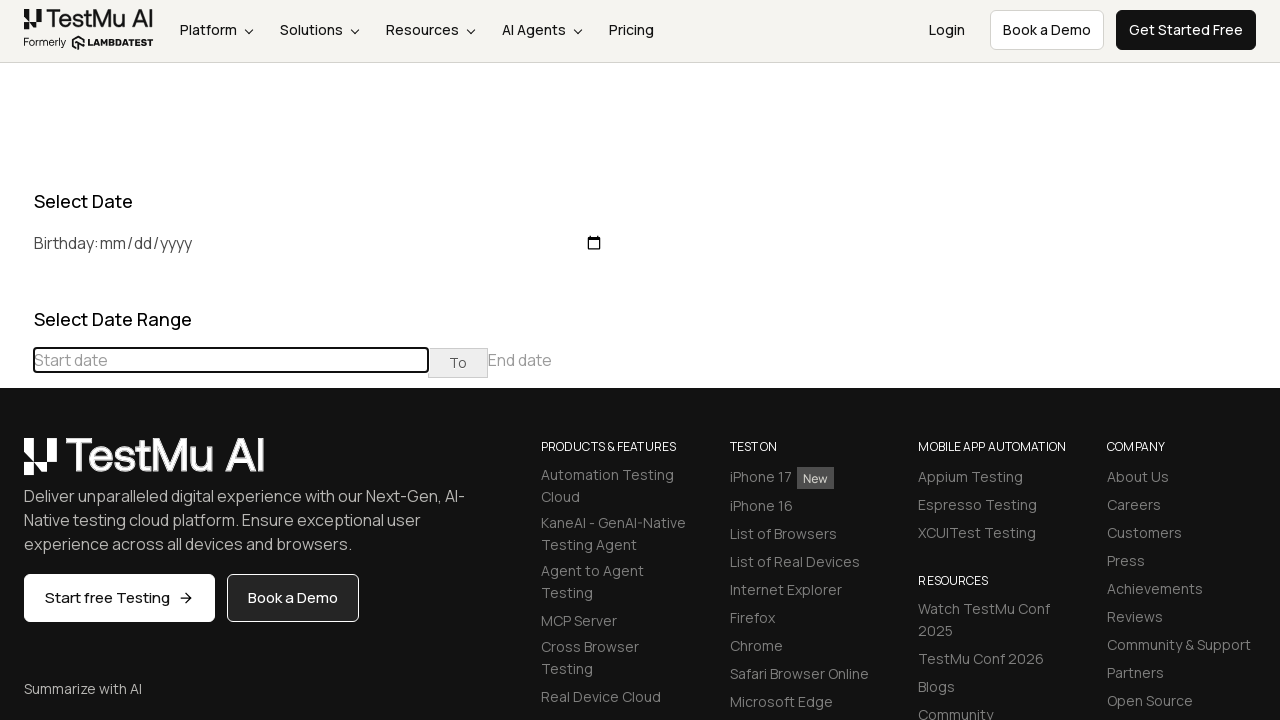

Updated current month/year after navigation
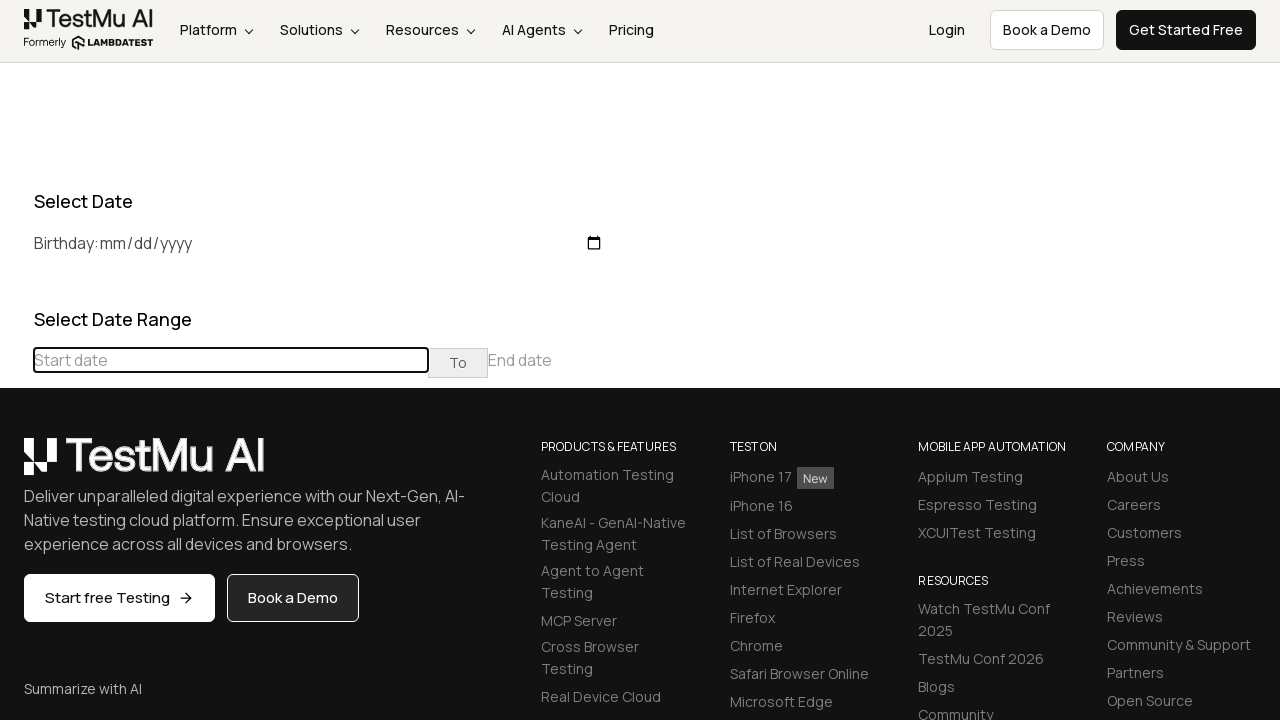

Clicked previous month button to navigate to earlier month at (16, 465) on xpath=//div[@class='datepicker-days']//th[@class='prev'][normalize-space()='«']
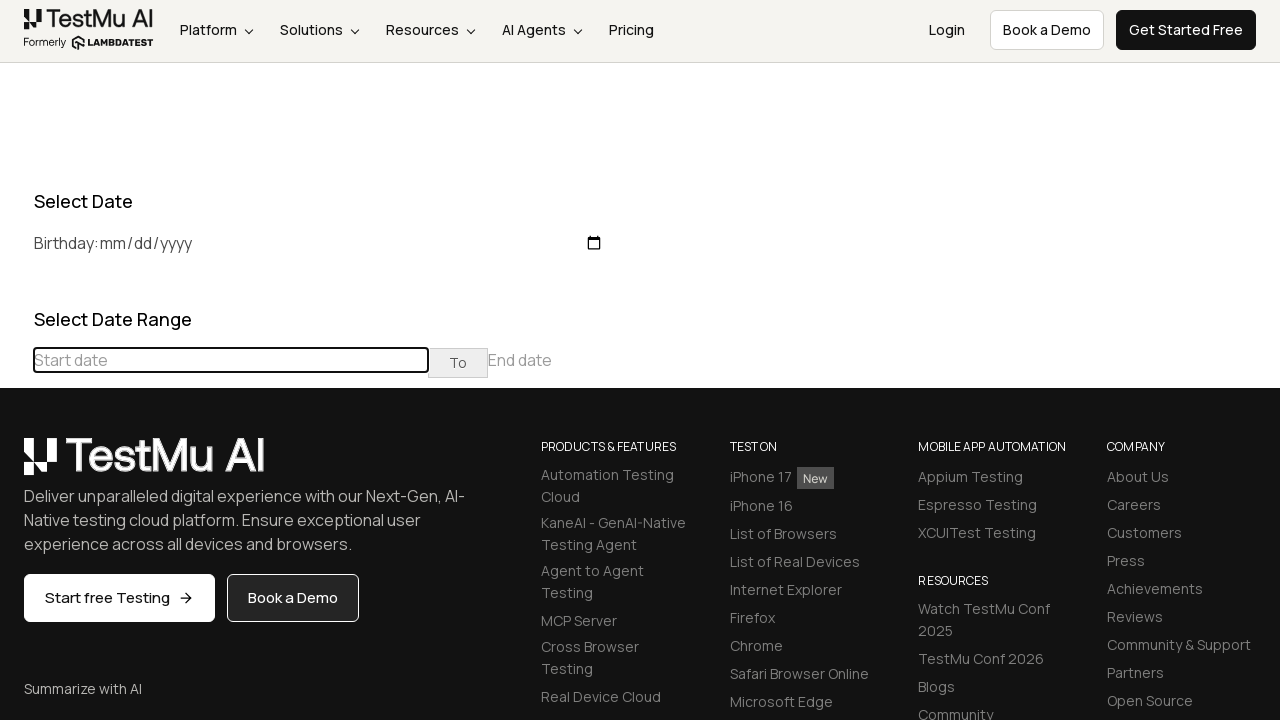

Updated current month/year after navigation
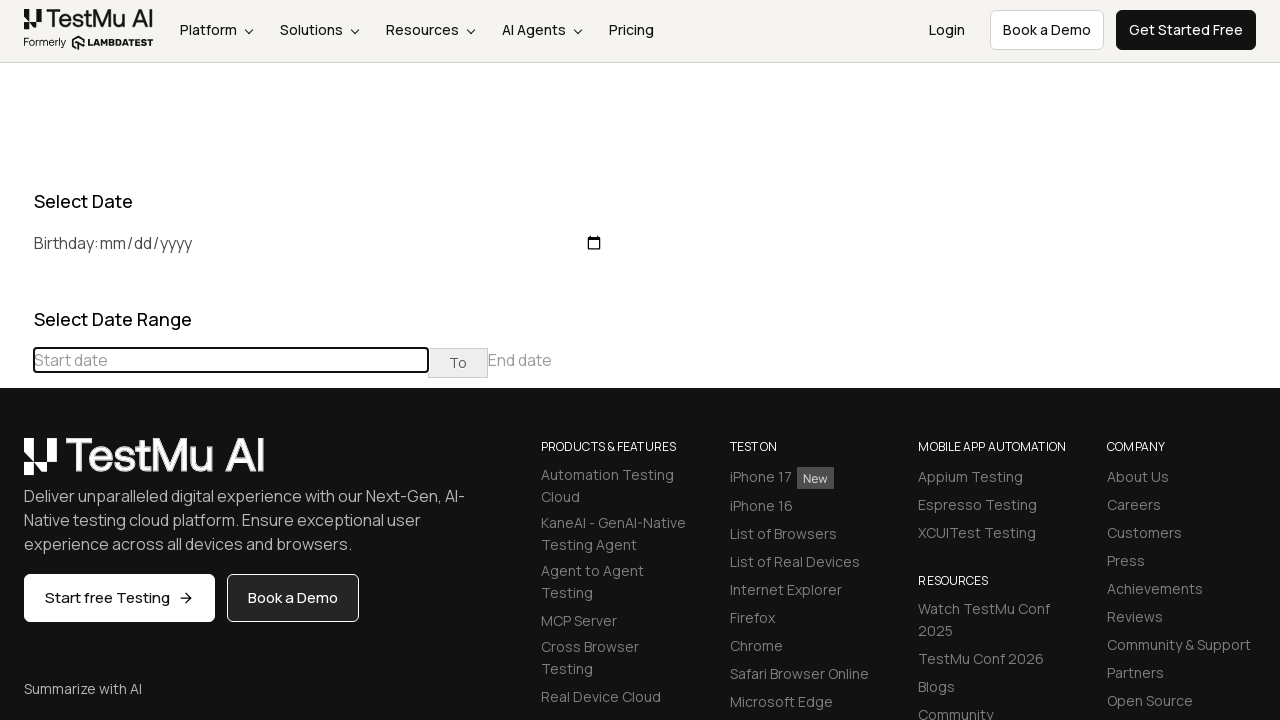

Clicked previous month button to navigate to earlier month at (16, 465) on xpath=//div[@class='datepicker-days']//th[@class='prev'][normalize-space()='«']
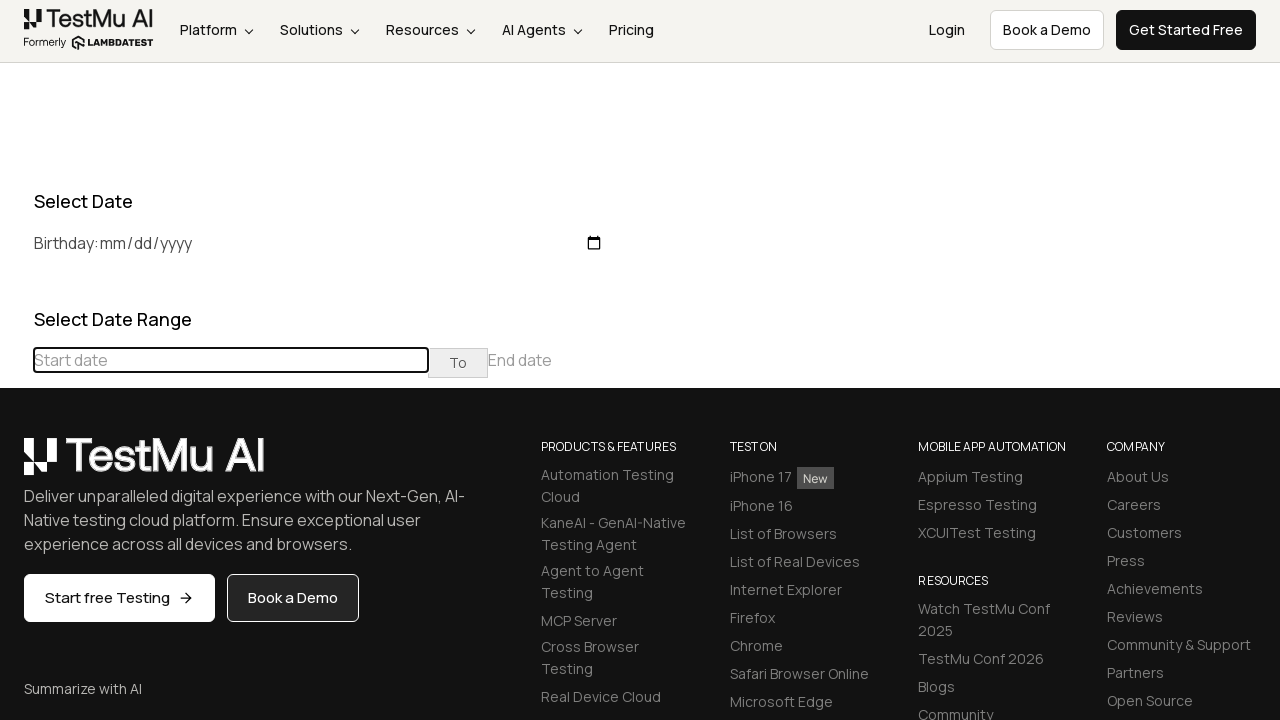

Updated current month/year after navigation
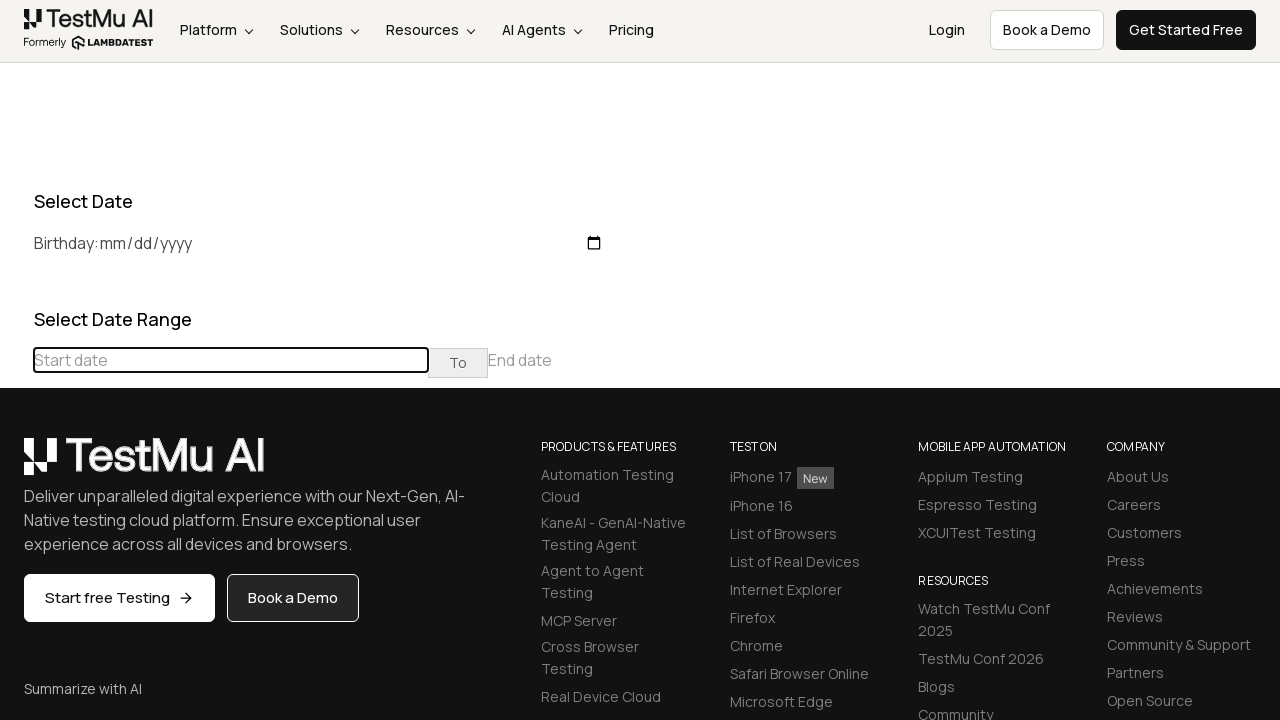

Clicked previous month button to navigate to earlier month at (16, 465) on xpath=//div[@class='datepicker-days']//th[@class='prev'][normalize-space()='«']
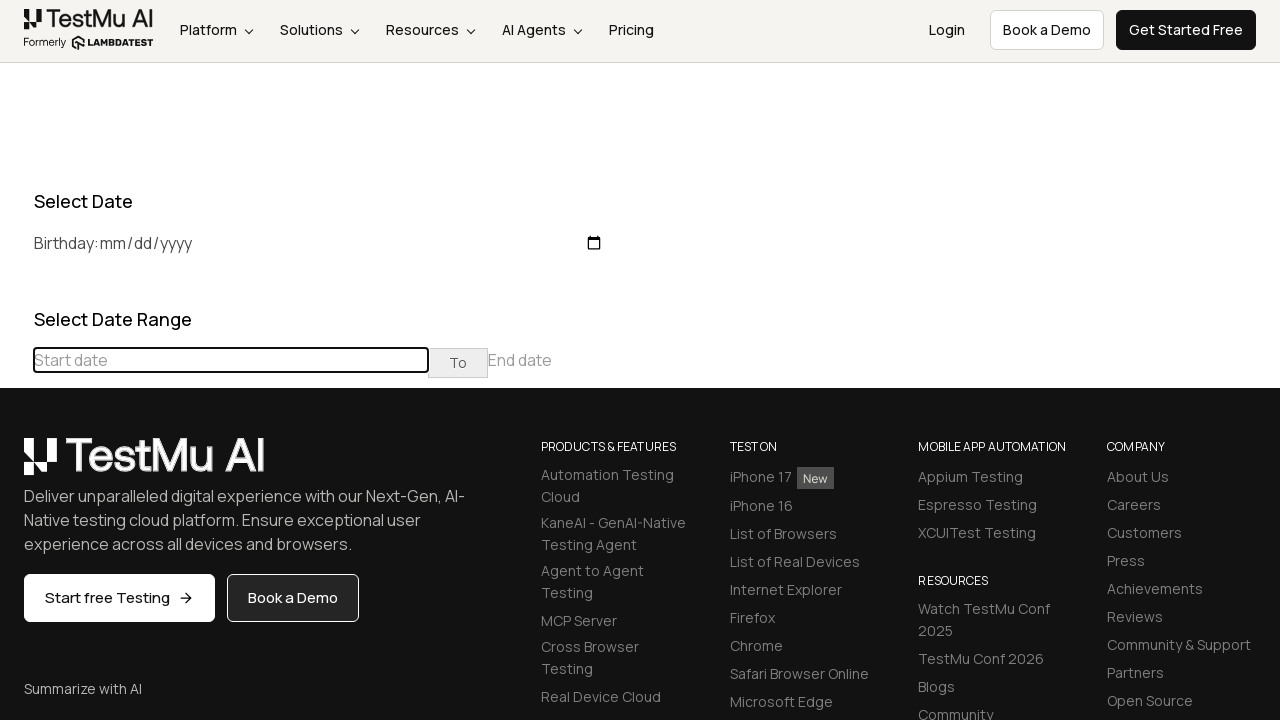

Updated current month/year after navigation
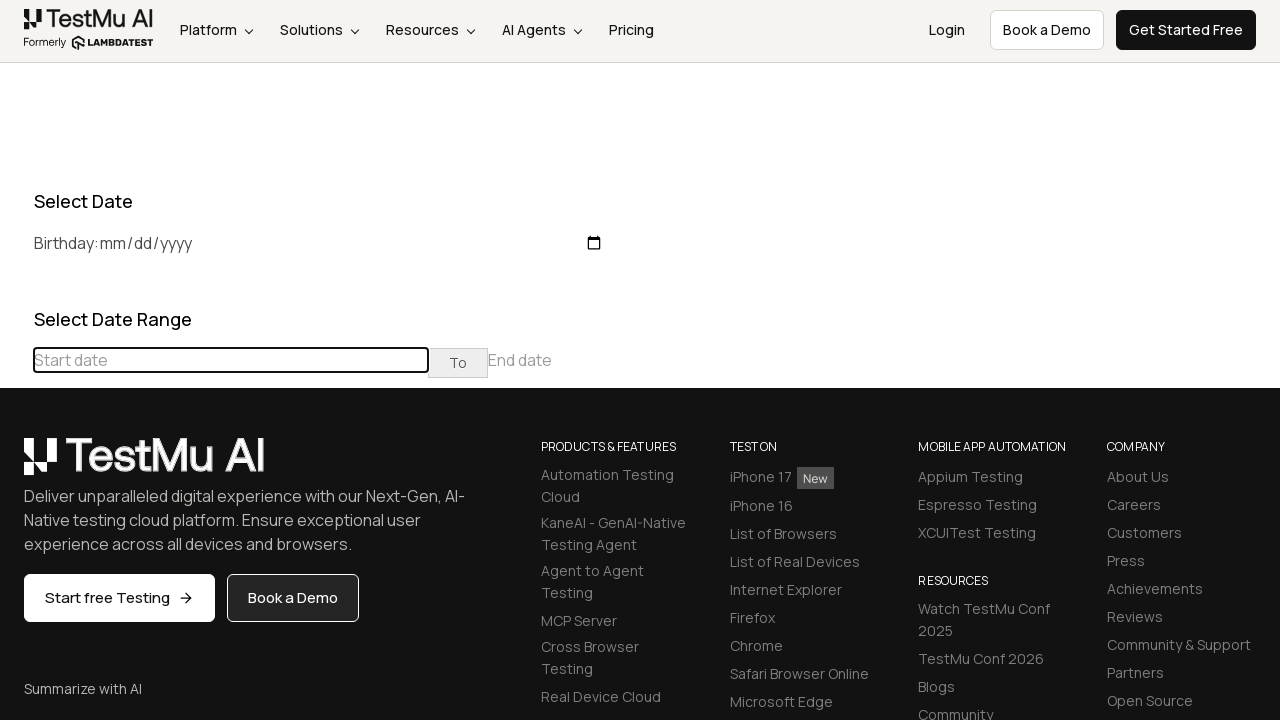

Clicked previous month button to navigate to earlier month at (16, 465) on xpath=//div[@class='datepicker-days']//th[@class='prev'][normalize-space()='«']
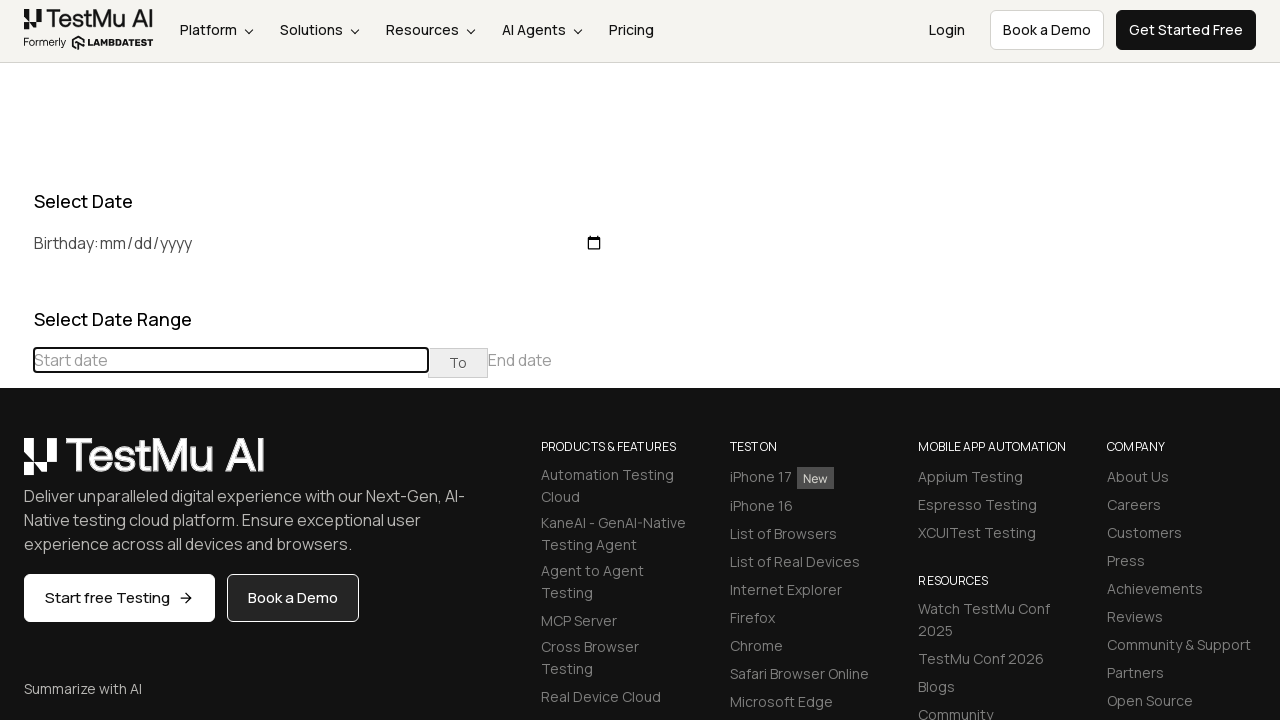

Updated current month/year after navigation
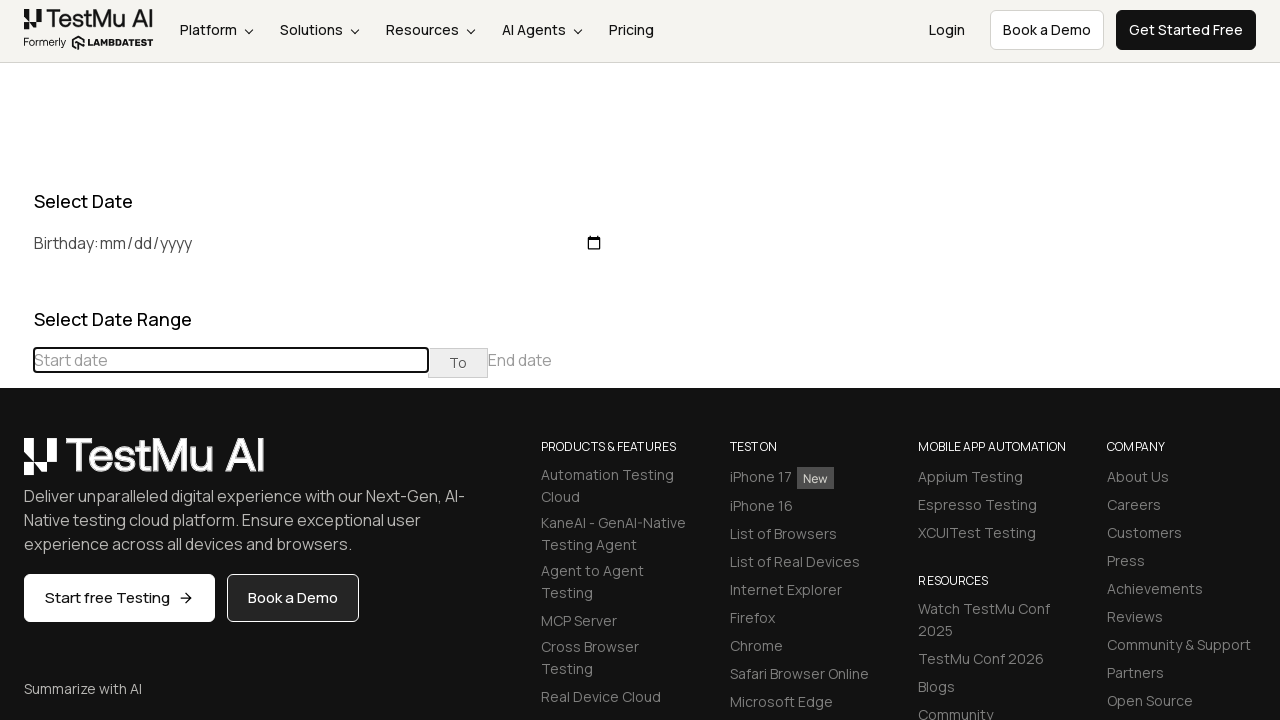

Clicked previous month button to navigate to earlier month at (16, 465) on xpath=//div[@class='datepicker-days']//th[@class='prev'][normalize-space()='«']
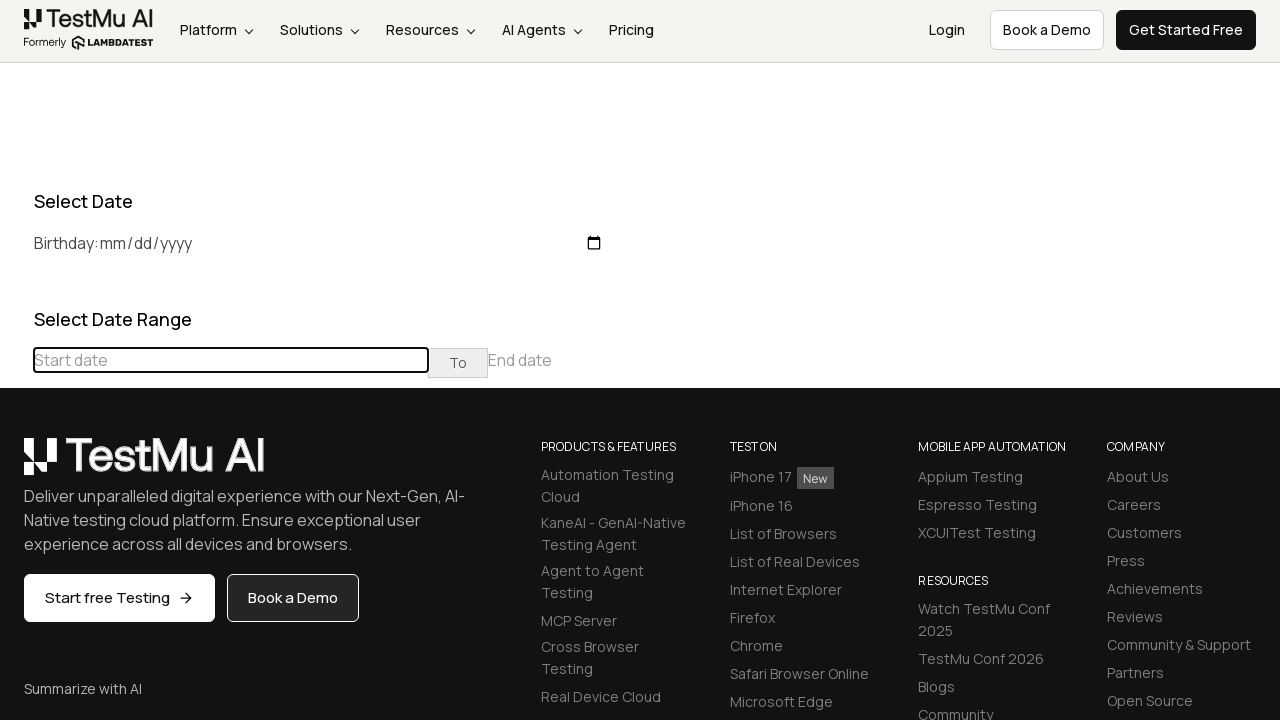

Updated current month/year after navigation
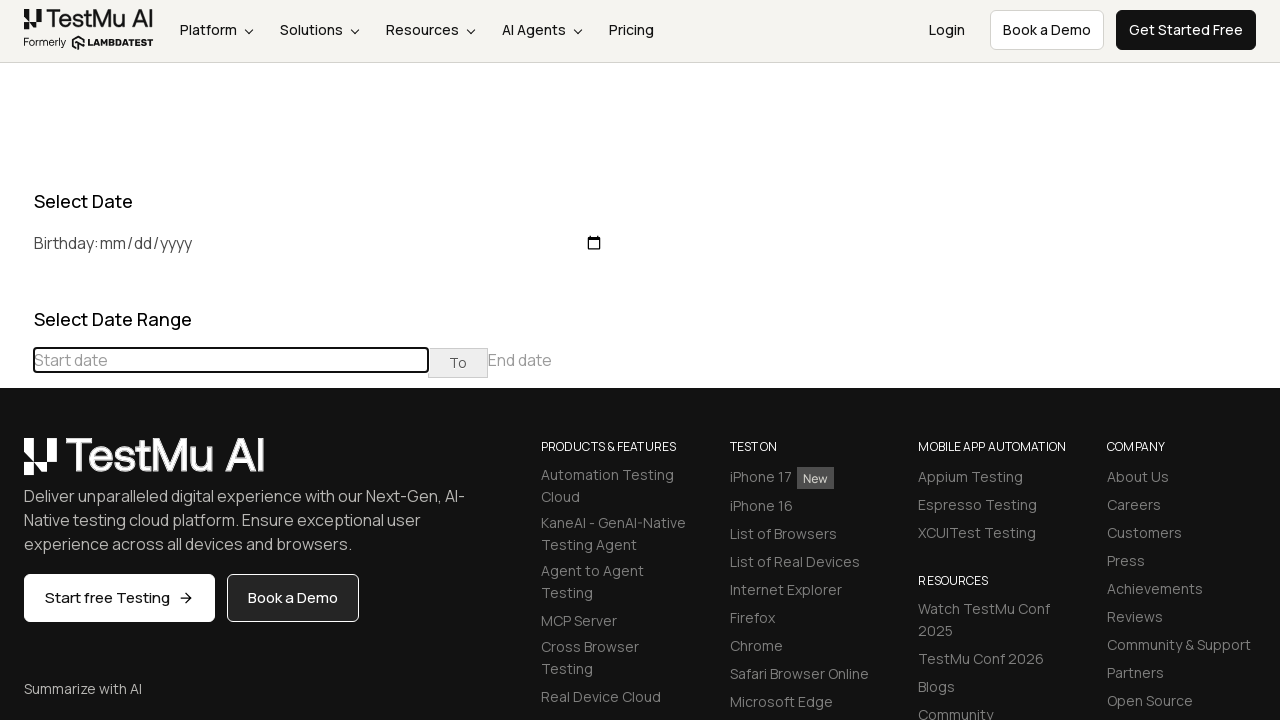

Clicked on day 25 in the date picker at (216, 635) on xpath=//tbody//td[contains(@class, 'day') and not(contains(@class, 'old')) and n
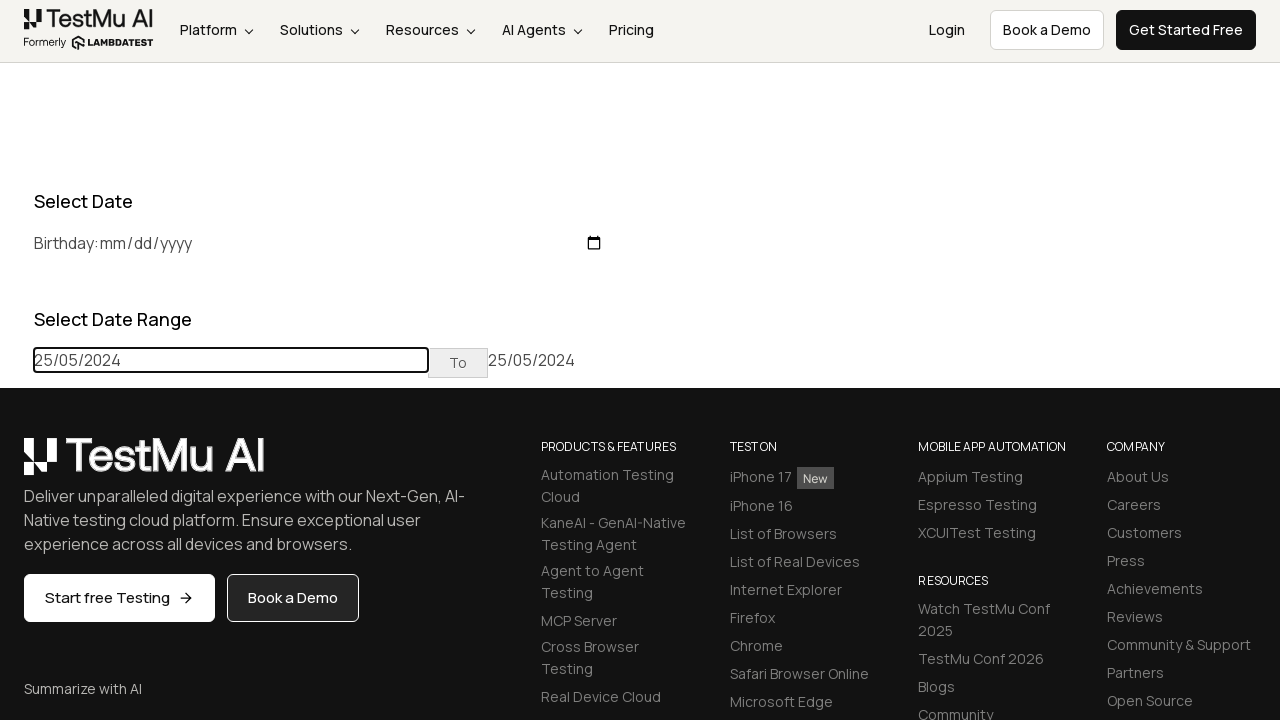

Waited 1 second for date selection to complete
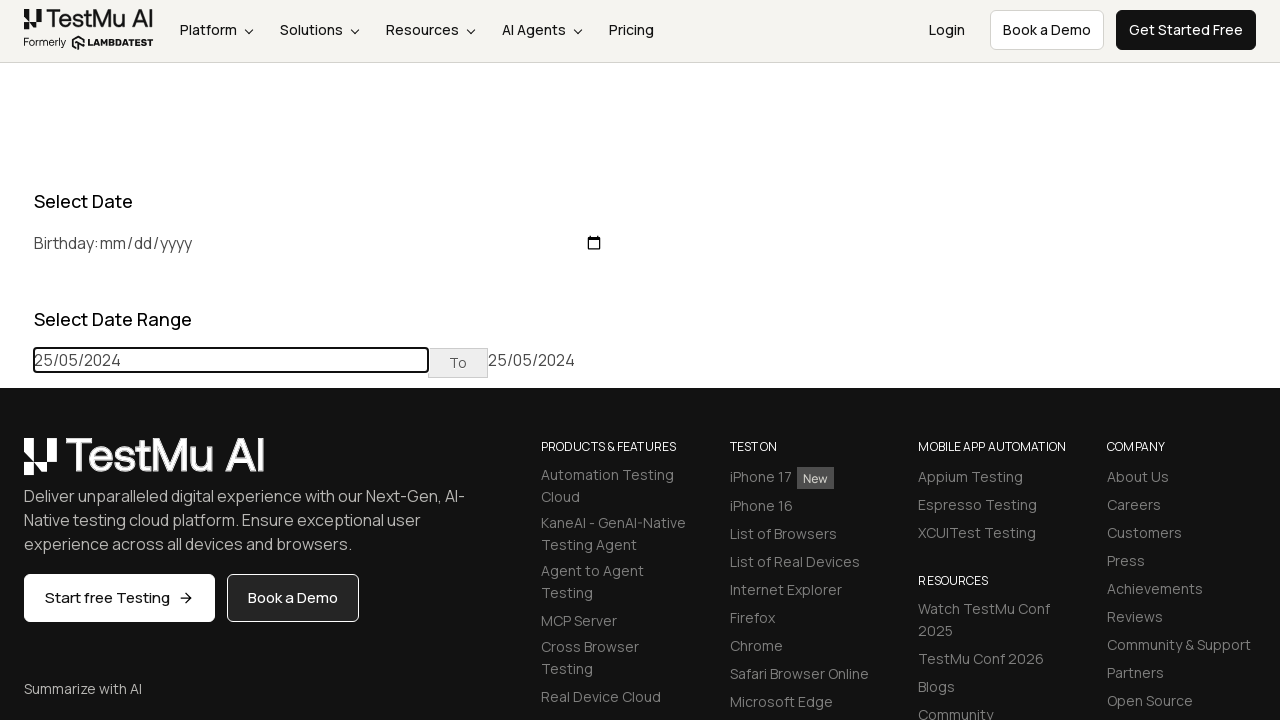

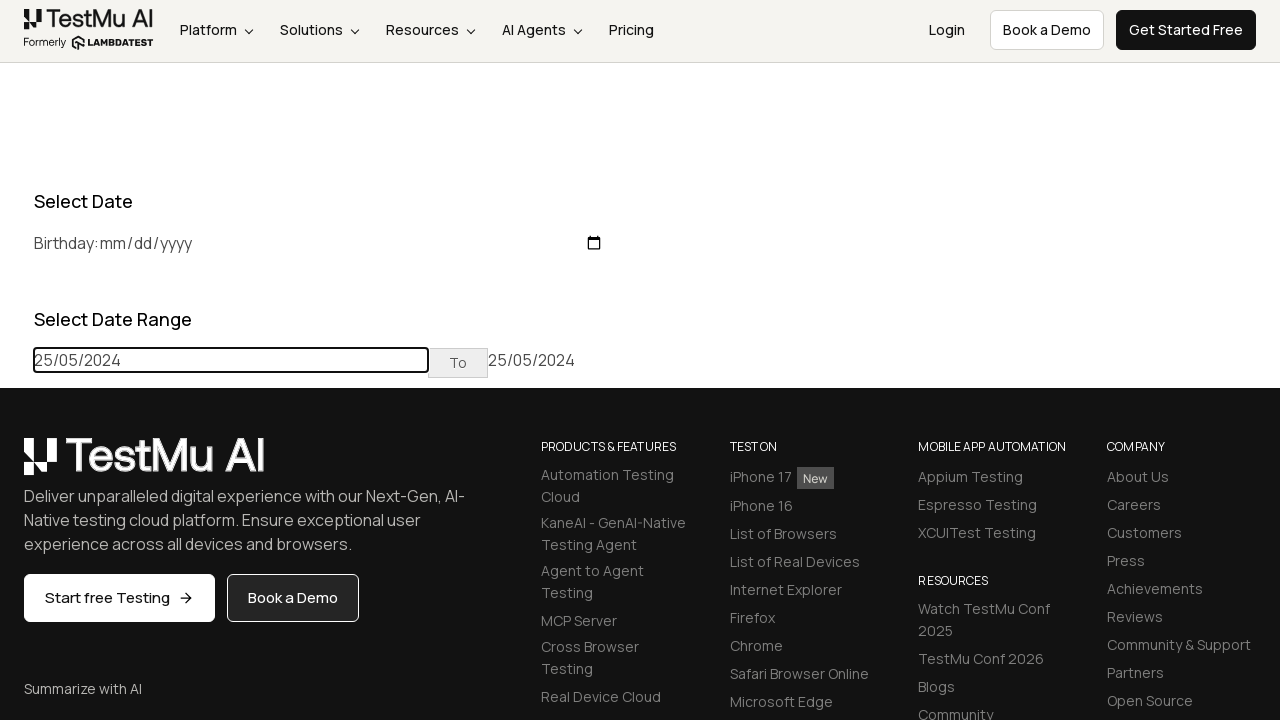